Tests date picker functionality by selecting a specific date (September 2, 2027) through navigation and selection

Starting URL: https://testautomationpractice.blogspot.com/

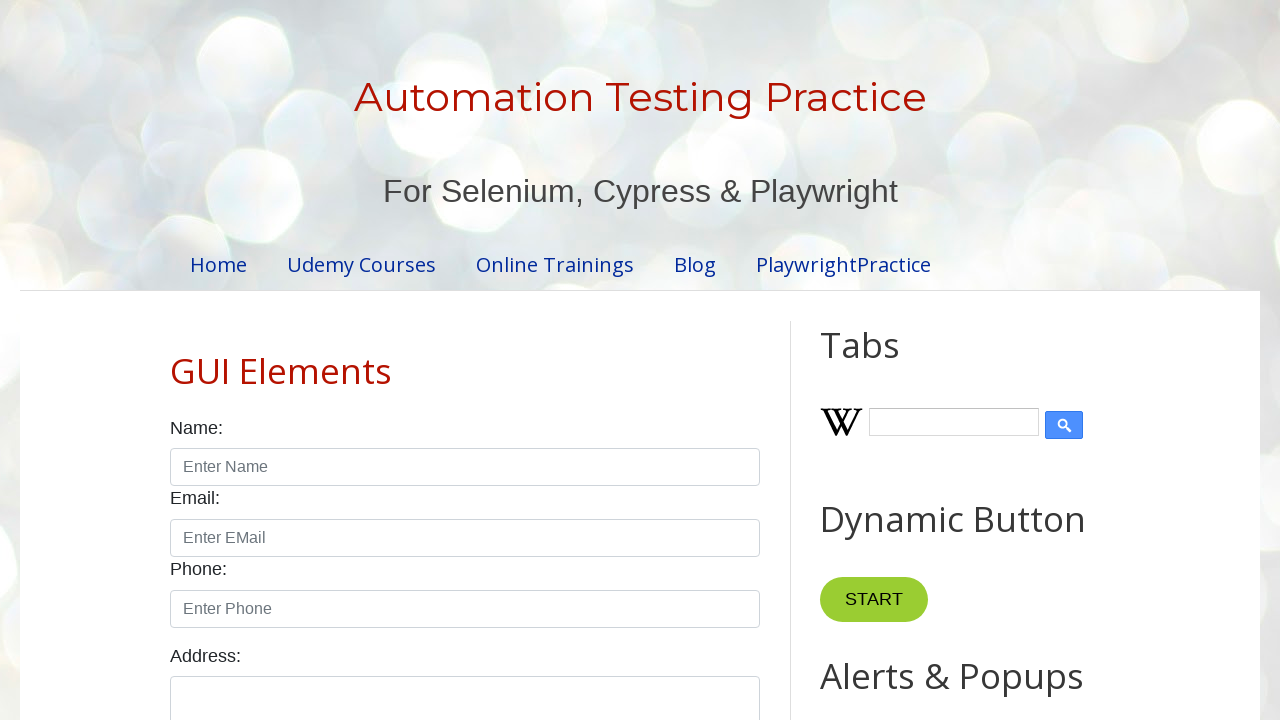

Handled any alert dialogs that may appear
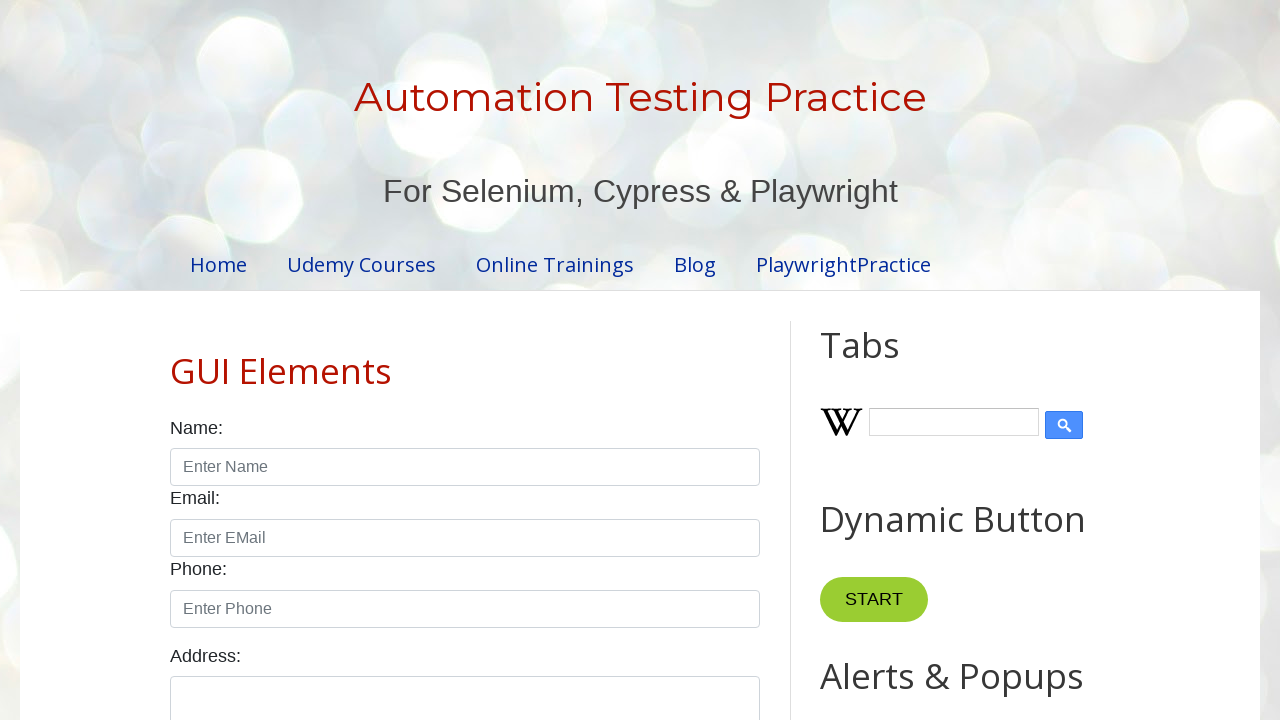

Clicked on date picker input to open calendar at (515, 360) on xpath=//input[@id='datepicker']
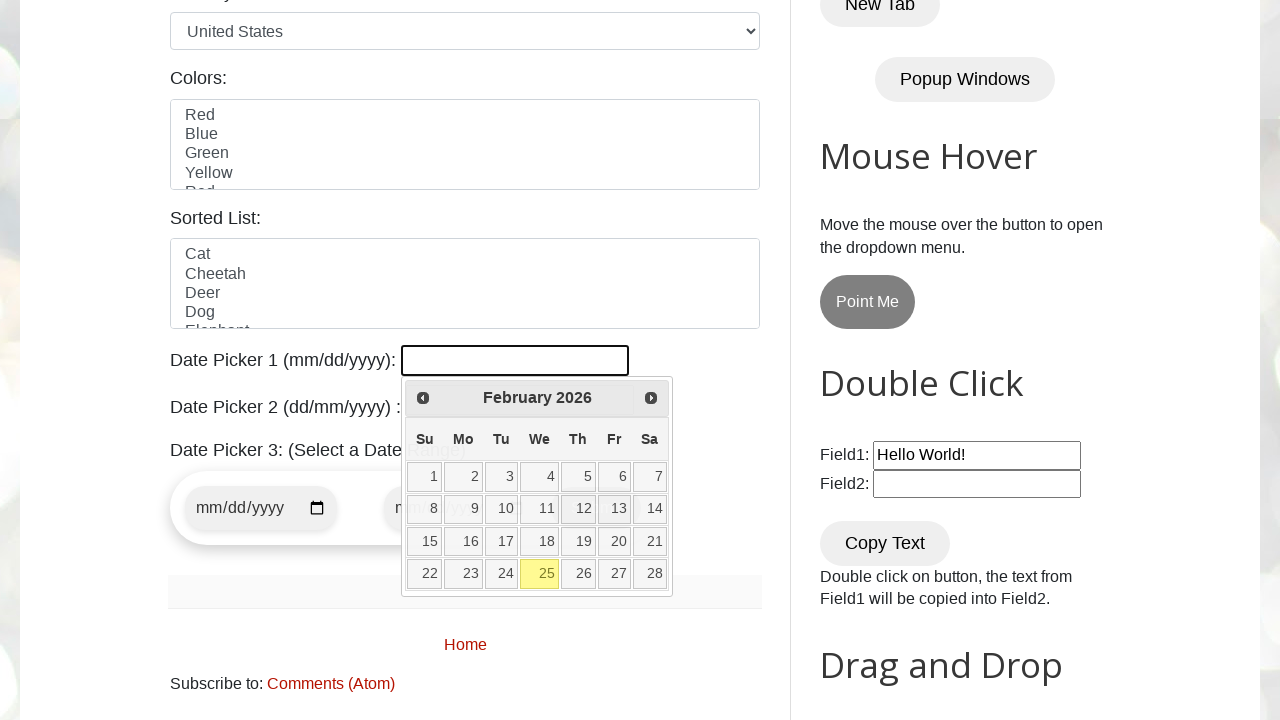

Retrieved current calendar display: February 2026
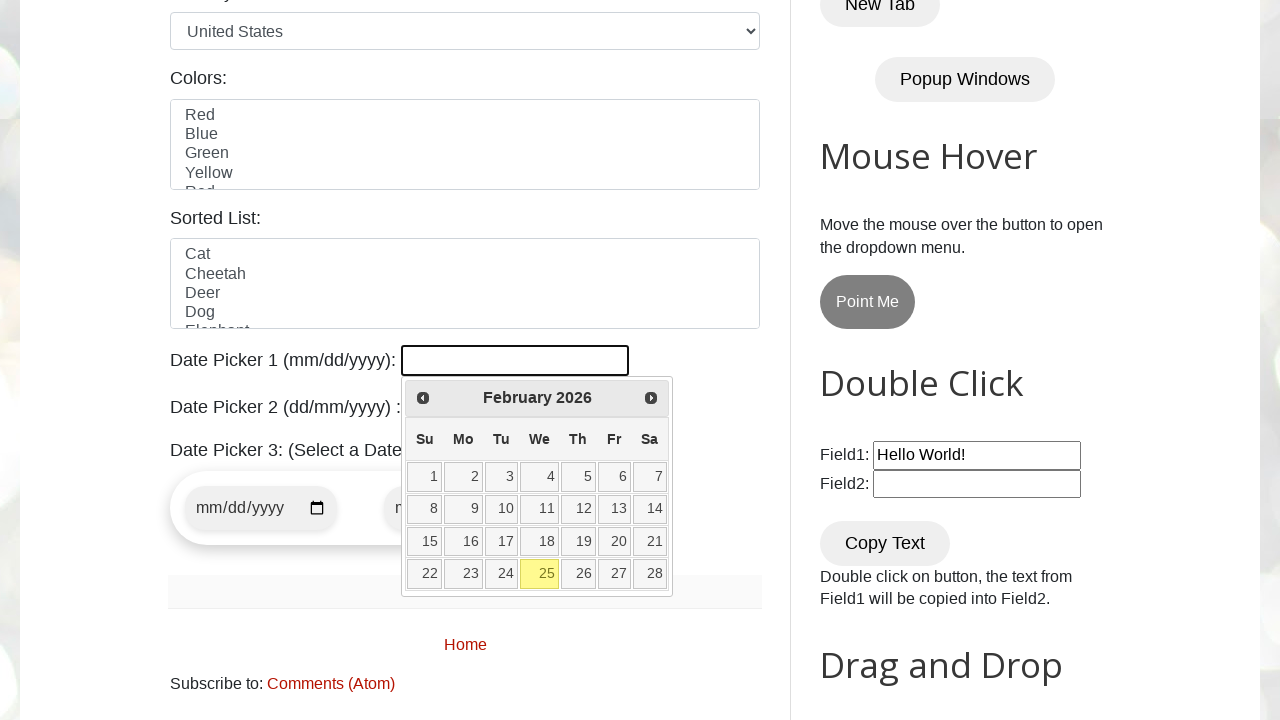

Clicked next button to navigate forward in calendar (target: Sep 2027) at (651, 398) on xpath=//span[@class='ui-icon ui-icon-circle-triangle-e']
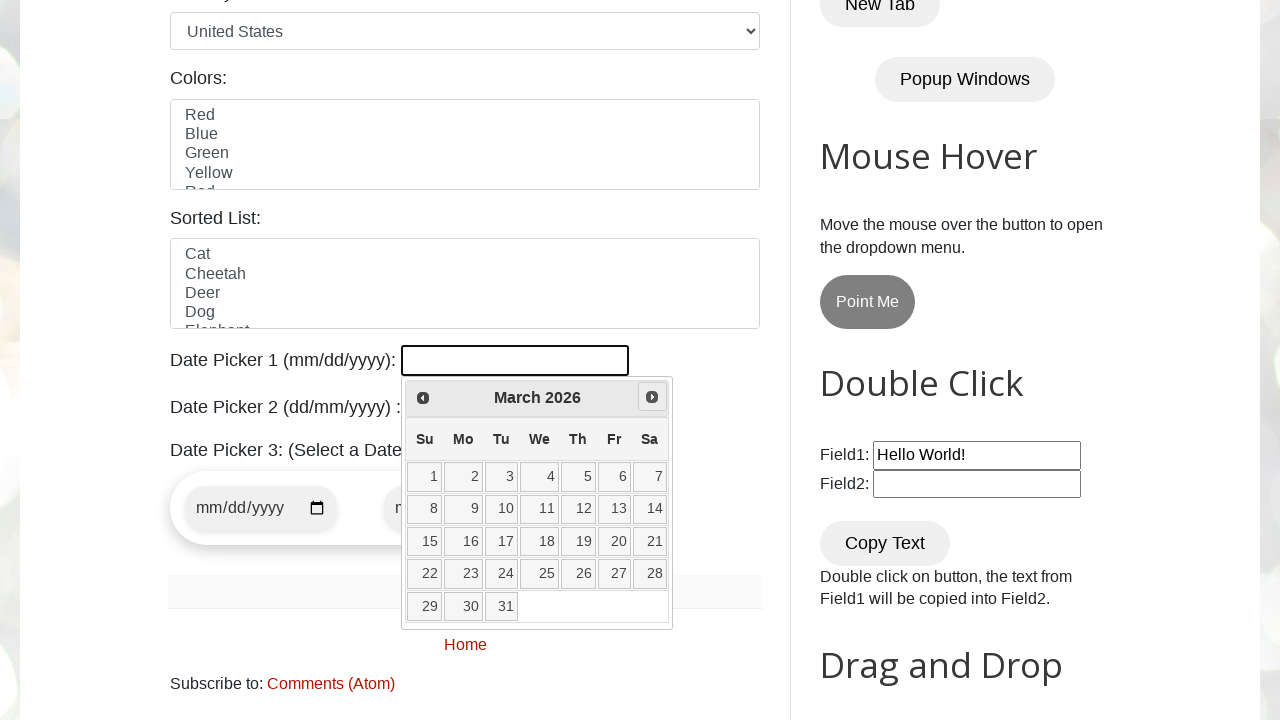

Retrieved current calendar display: March 2026
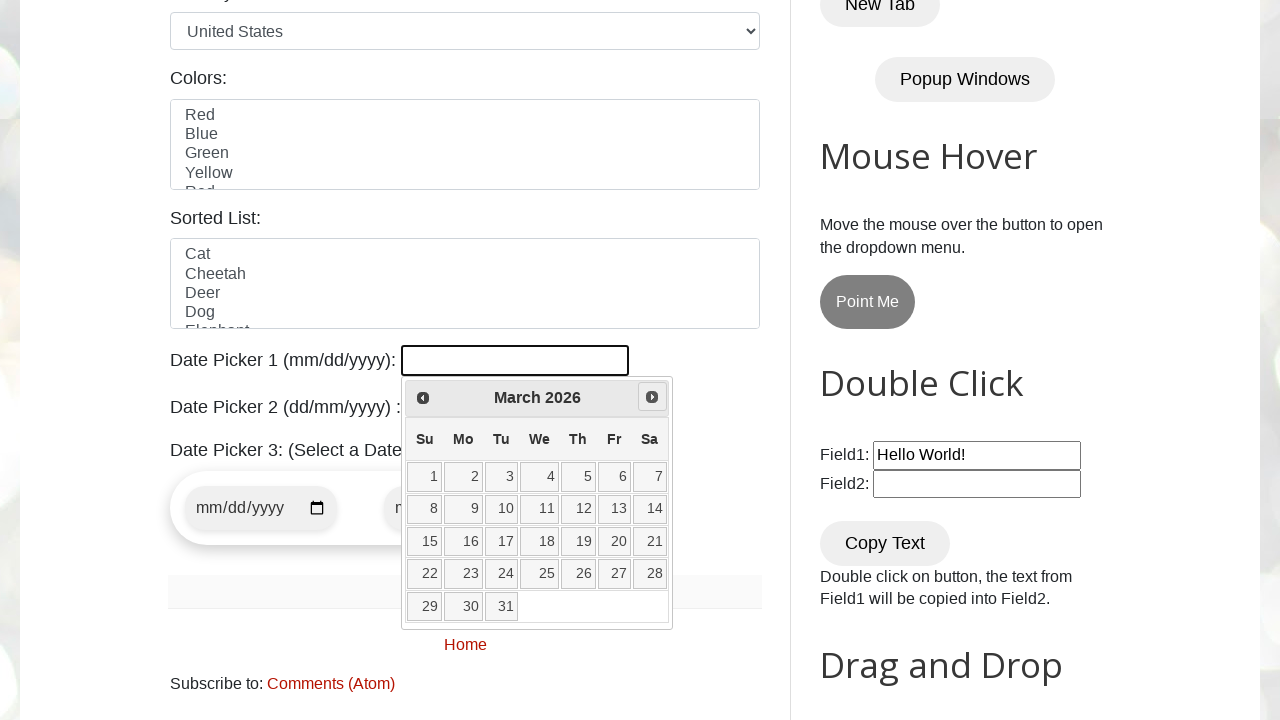

Clicked next button to navigate forward in calendar (target: Sep 2027) at (652, 397) on xpath=//span[@class='ui-icon ui-icon-circle-triangle-e']
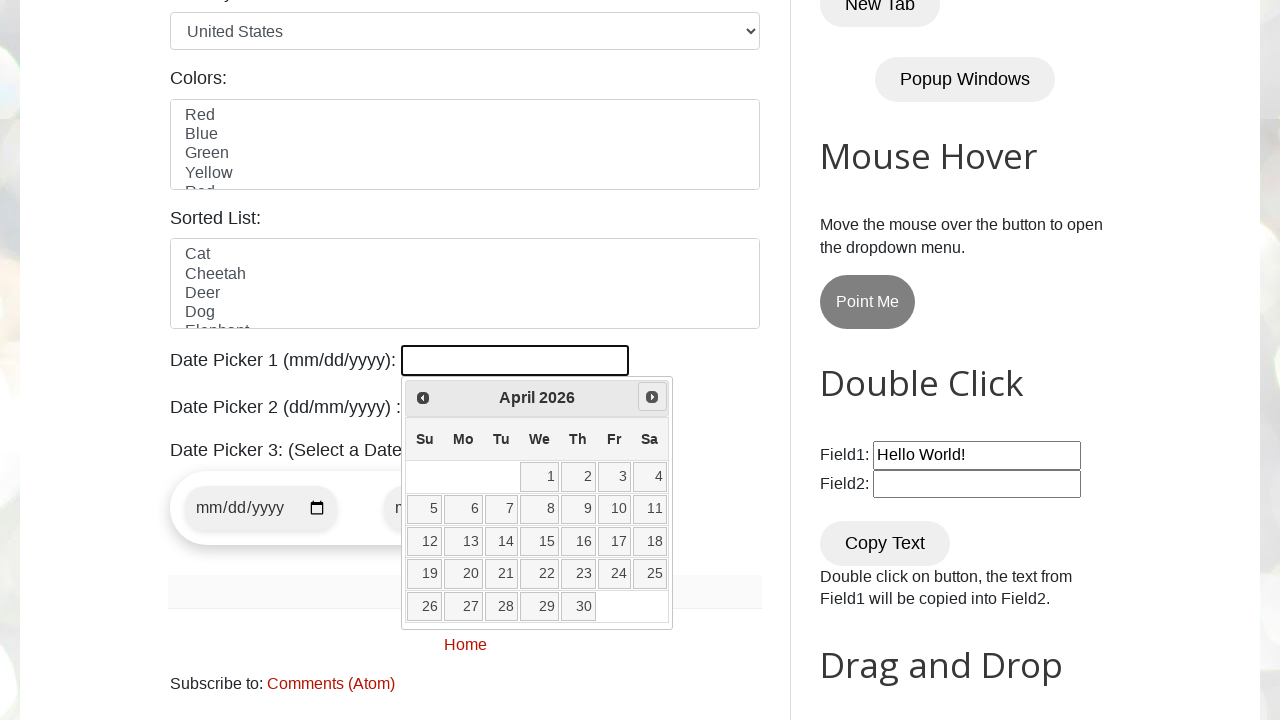

Retrieved current calendar display: April 2026
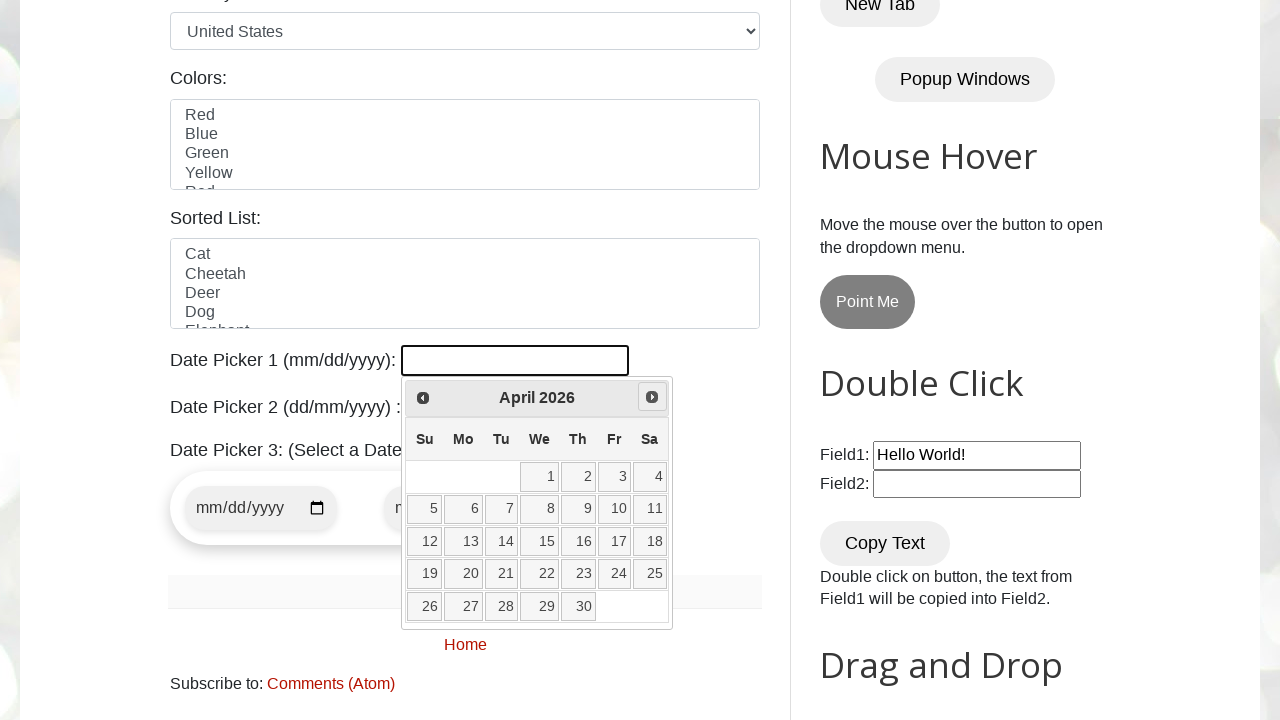

Clicked next button to navigate forward in calendar (target: Sep 2027) at (652, 397) on xpath=//span[@class='ui-icon ui-icon-circle-triangle-e']
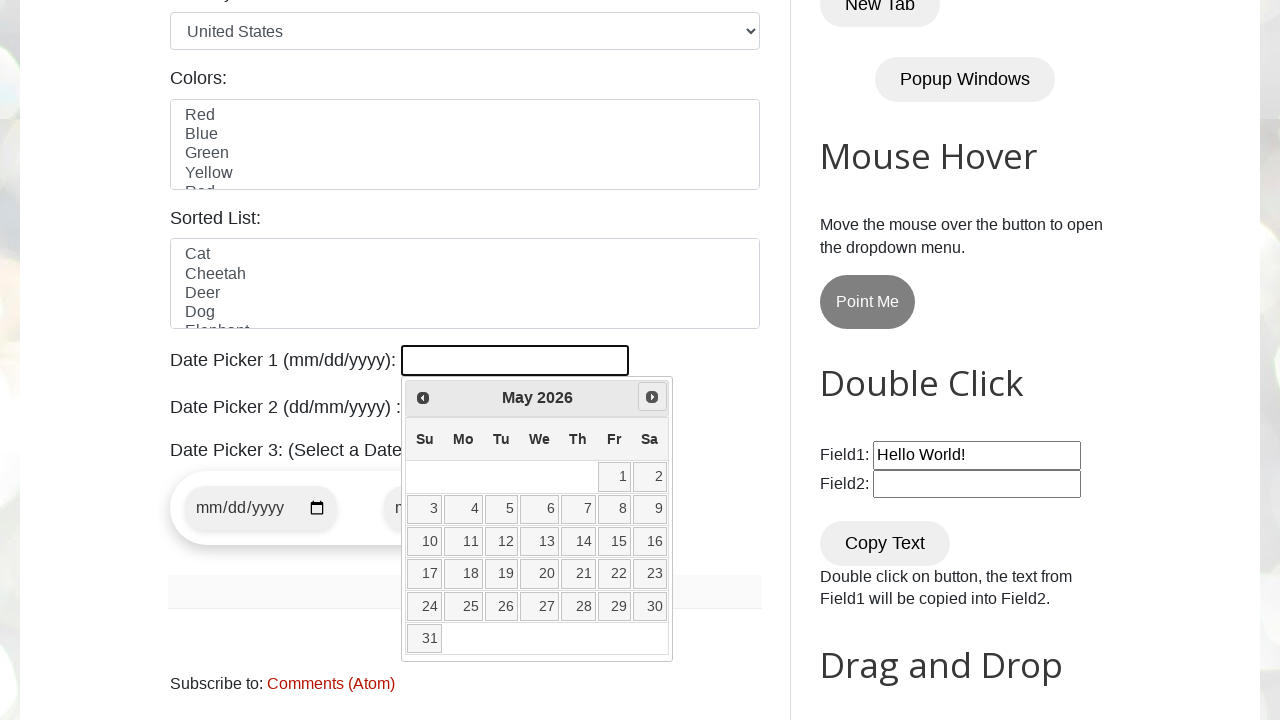

Retrieved current calendar display: May 2026
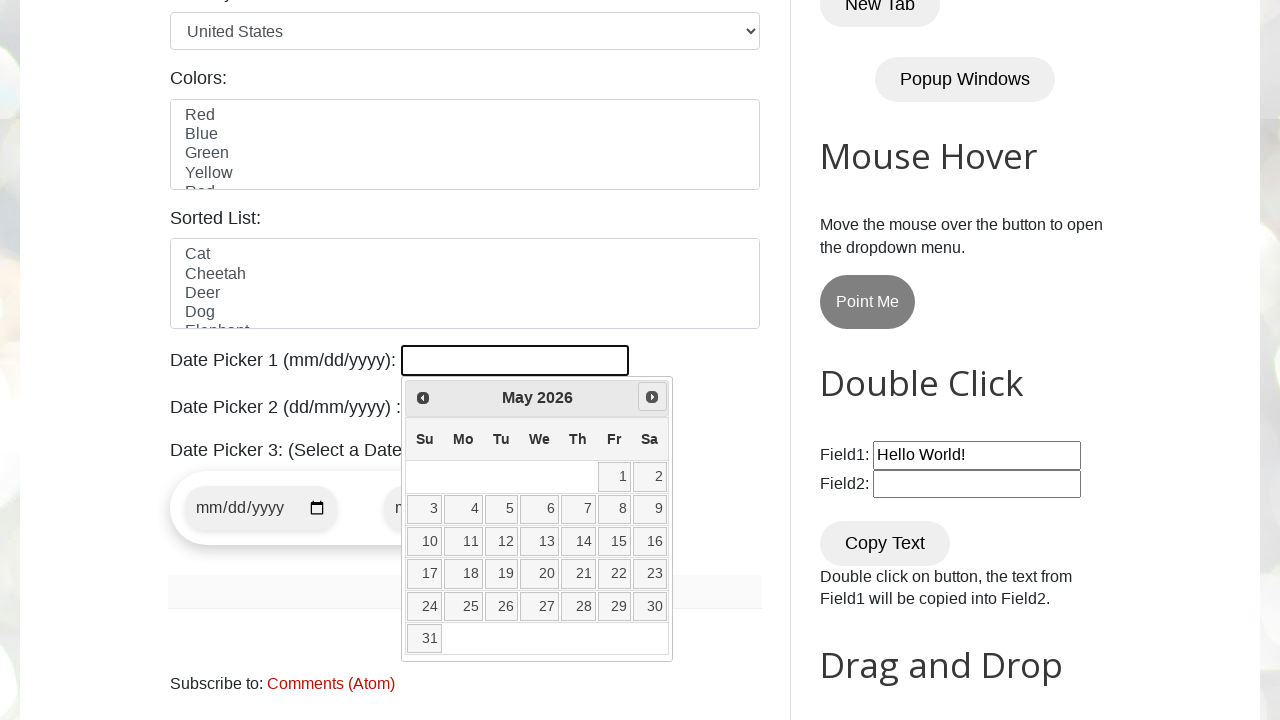

Clicked next button to navigate forward in calendar (target: Sep 2027) at (652, 397) on xpath=//span[@class='ui-icon ui-icon-circle-triangle-e']
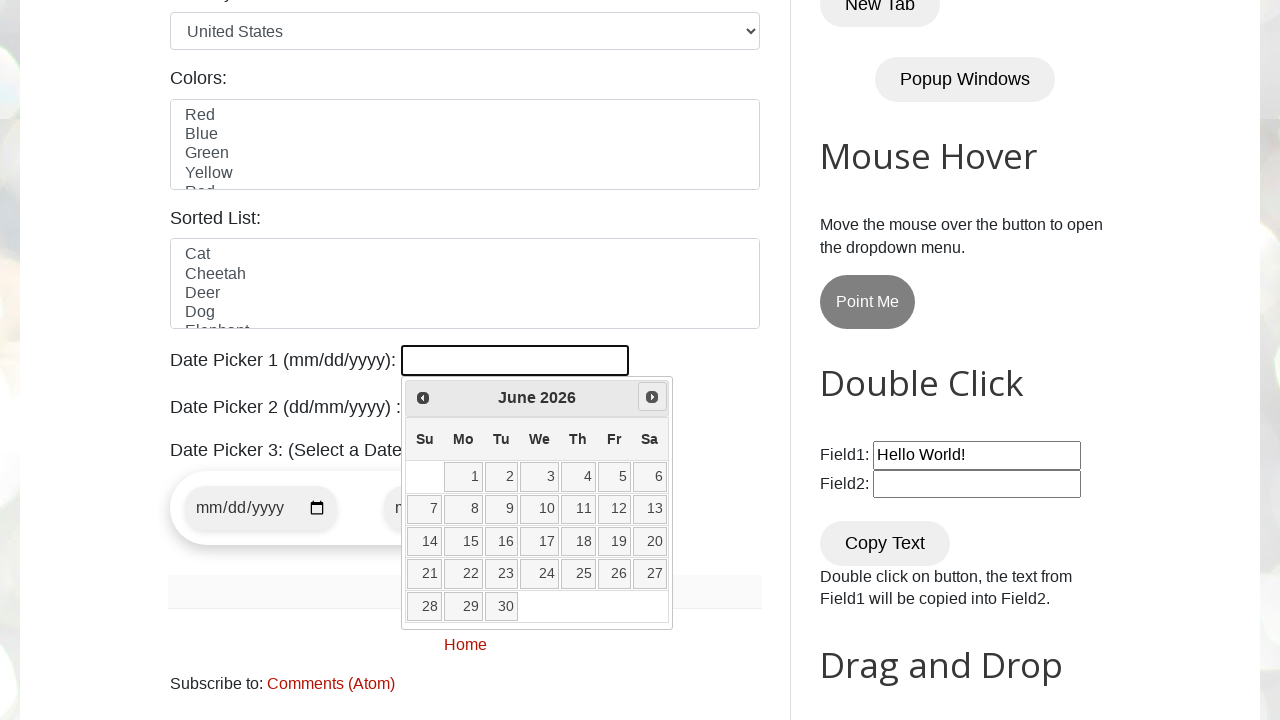

Retrieved current calendar display: June 2026
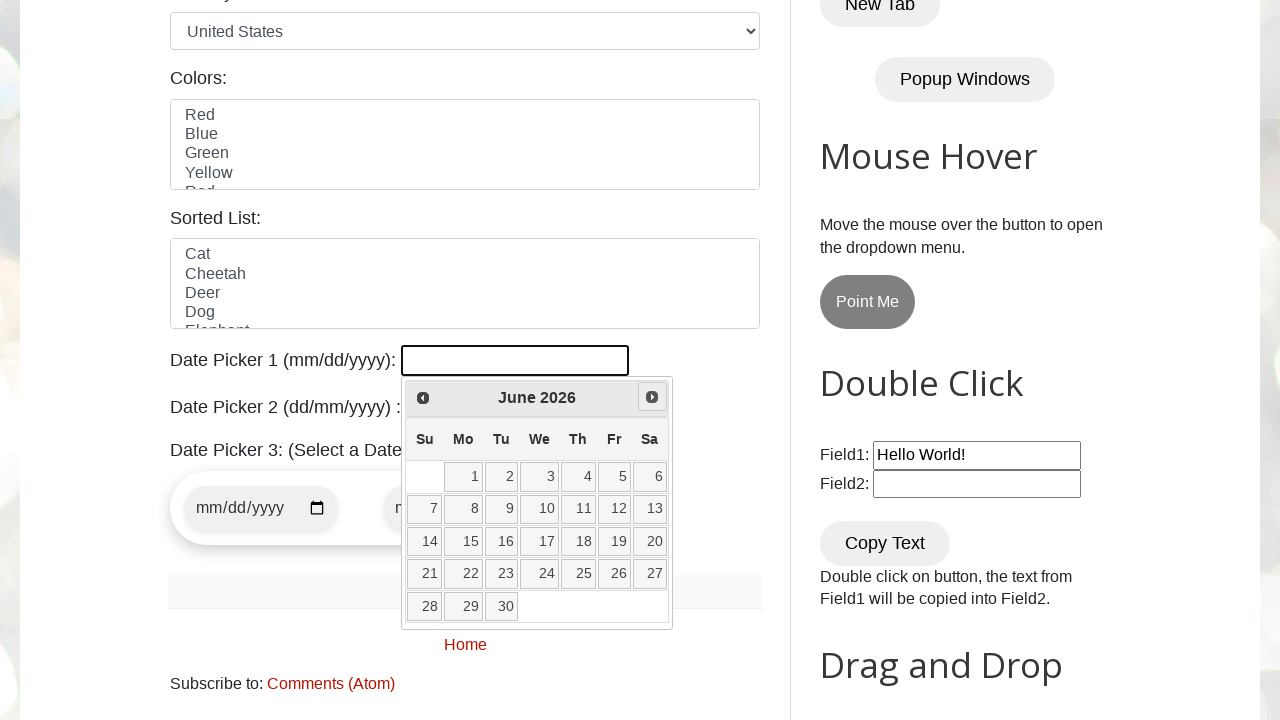

Clicked next button to navigate forward in calendar (target: Sep 2027) at (652, 397) on xpath=//span[@class='ui-icon ui-icon-circle-triangle-e']
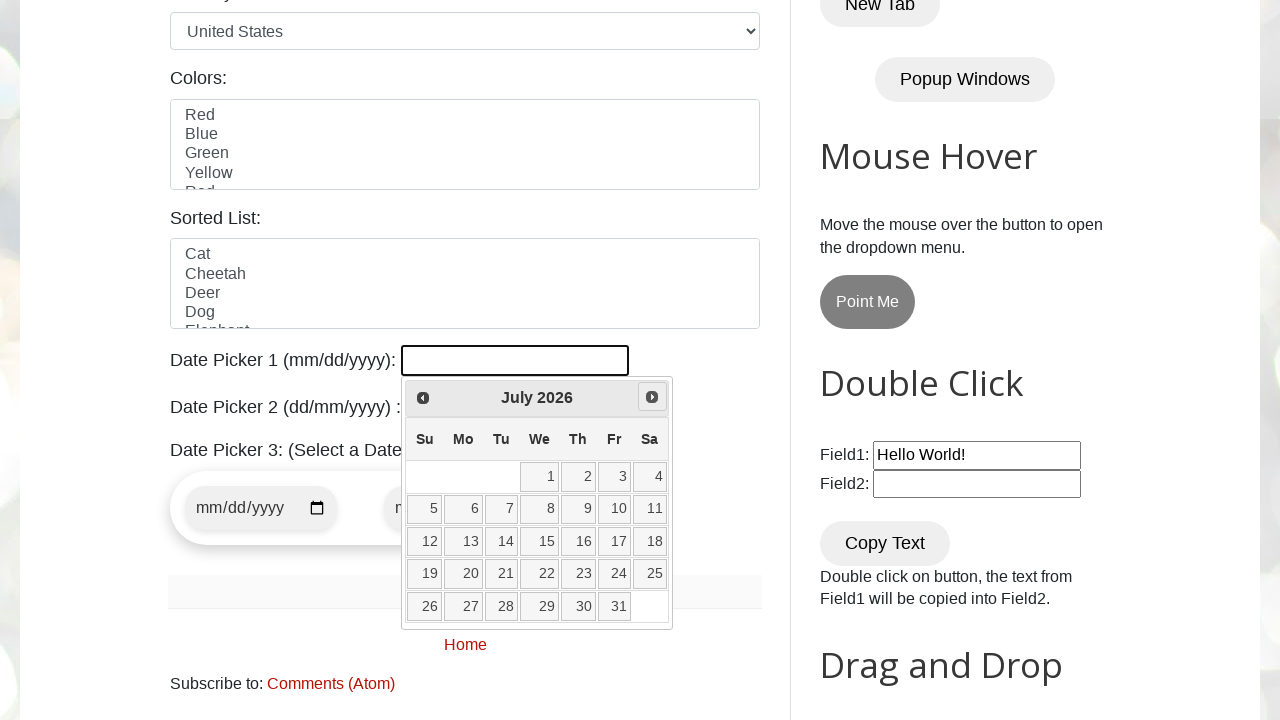

Retrieved current calendar display: July 2026
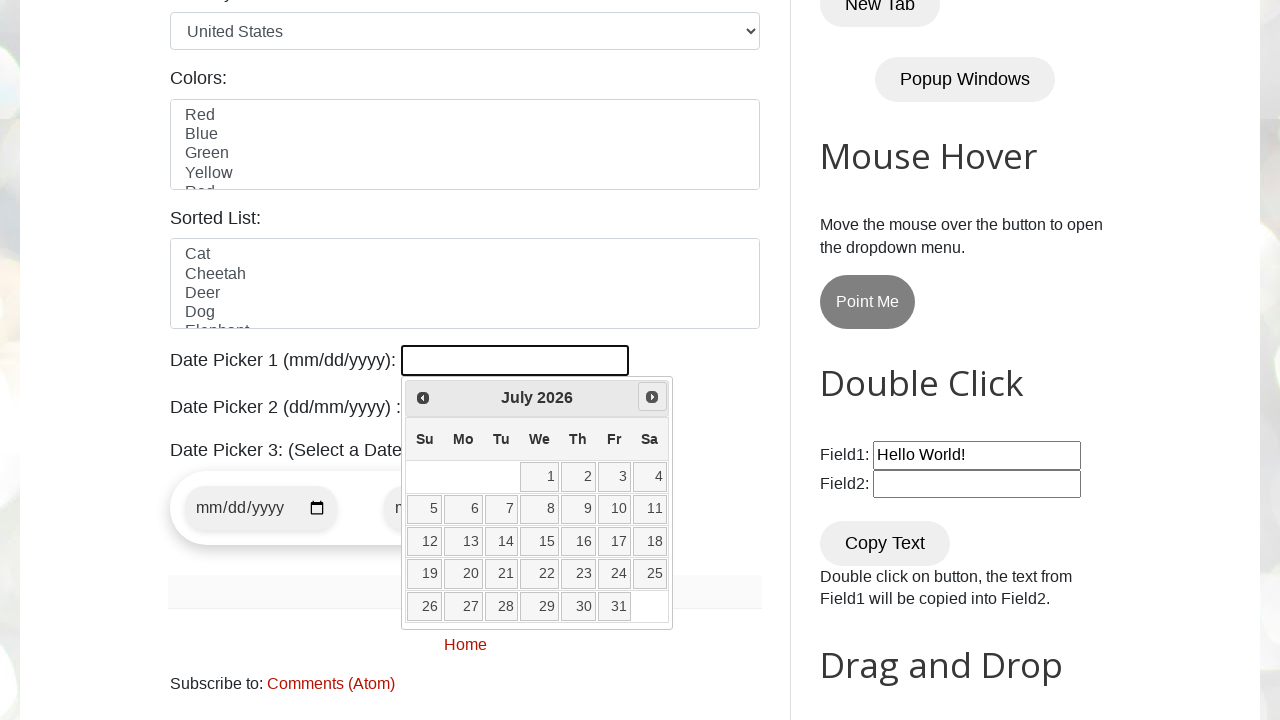

Clicked next button to navigate forward in calendar (target: Sep 2027) at (652, 397) on xpath=//span[@class='ui-icon ui-icon-circle-triangle-e']
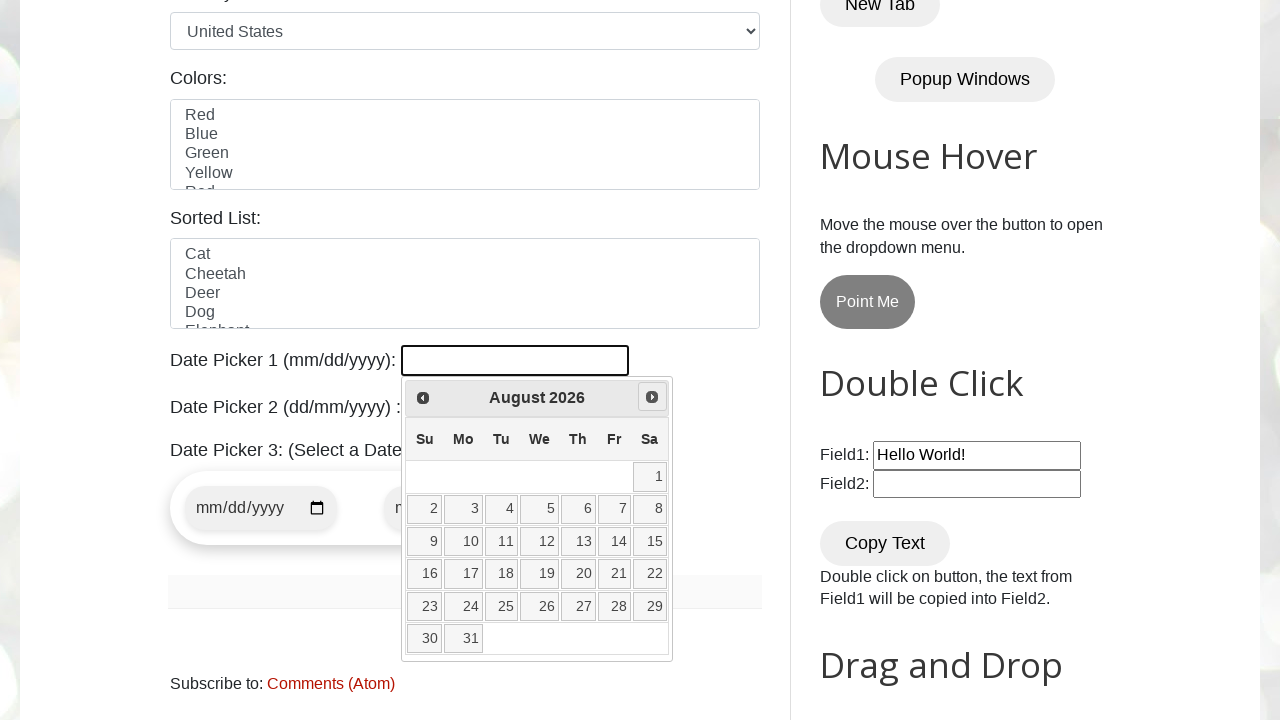

Retrieved current calendar display: August 2026
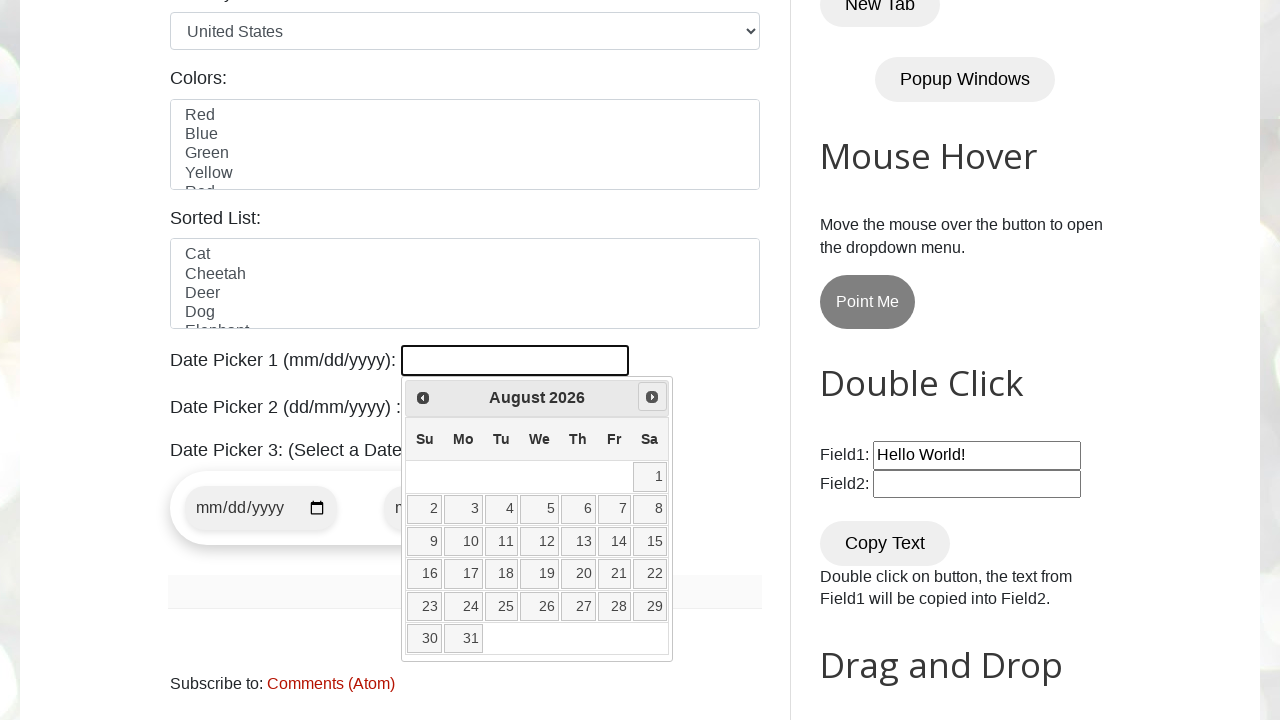

Clicked next button to navigate forward in calendar (target: Sep 2027) at (652, 397) on xpath=//span[@class='ui-icon ui-icon-circle-triangle-e']
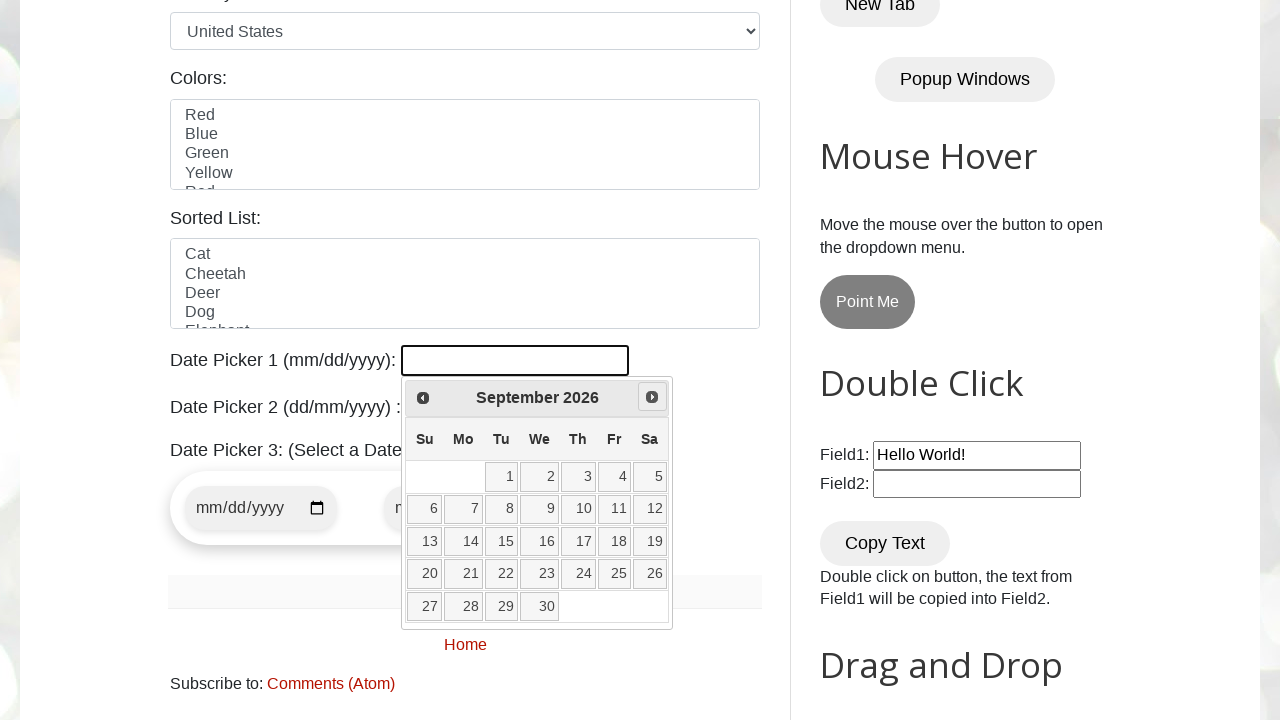

Retrieved current calendar display: September 2026
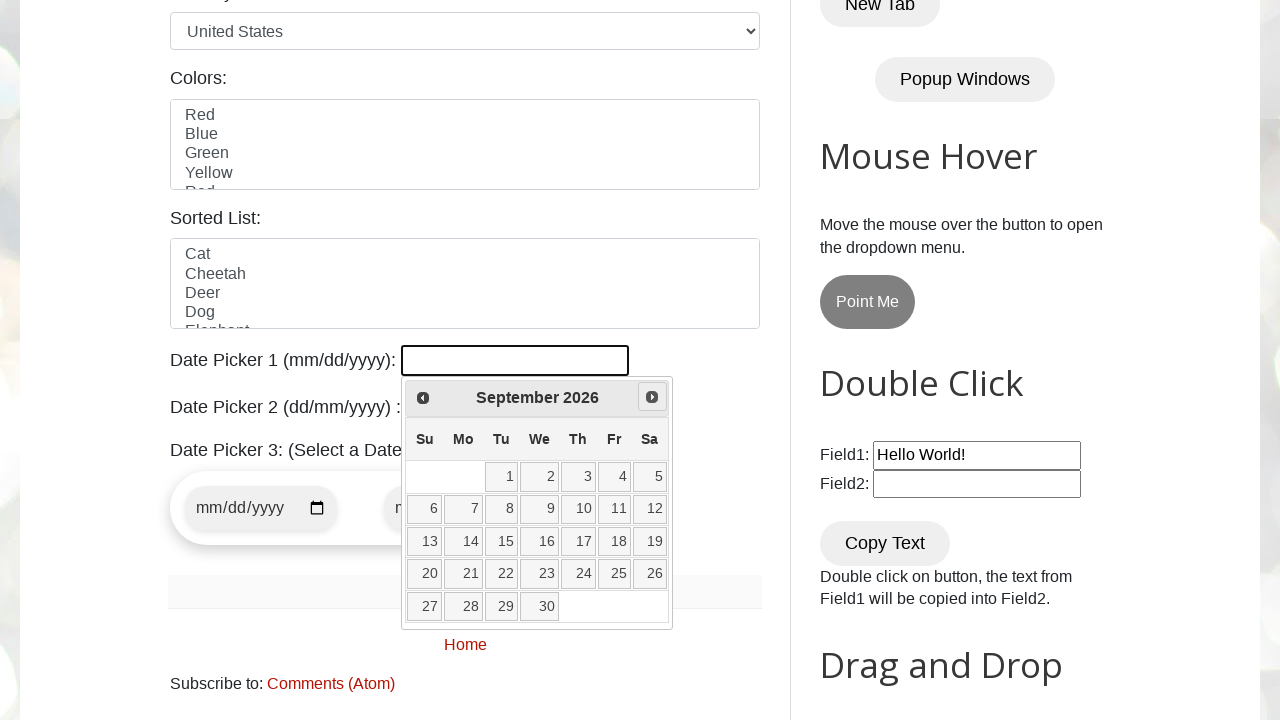

Clicked next button to navigate forward in calendar (target: Sep 2027) at (652, 397) on xpath=//span[@class='ui-icon ui-icon-circle-triangle-e']
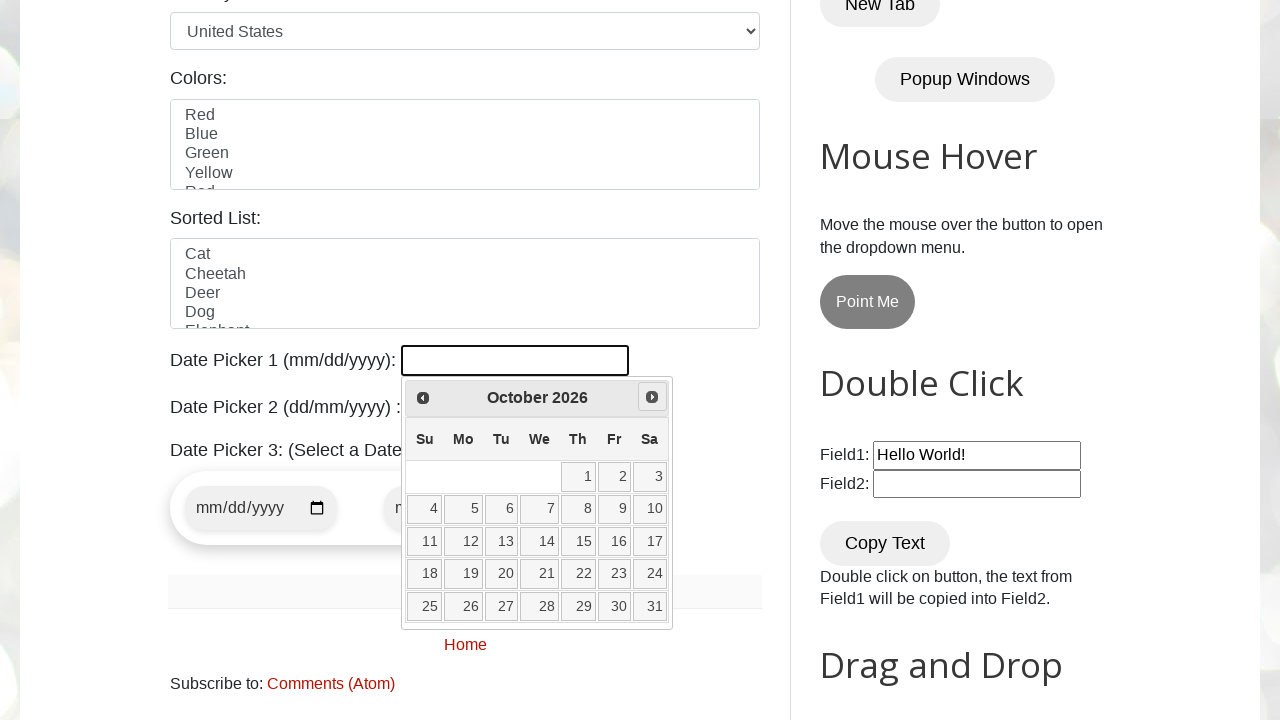

Retrieved current calendar display: October 2026
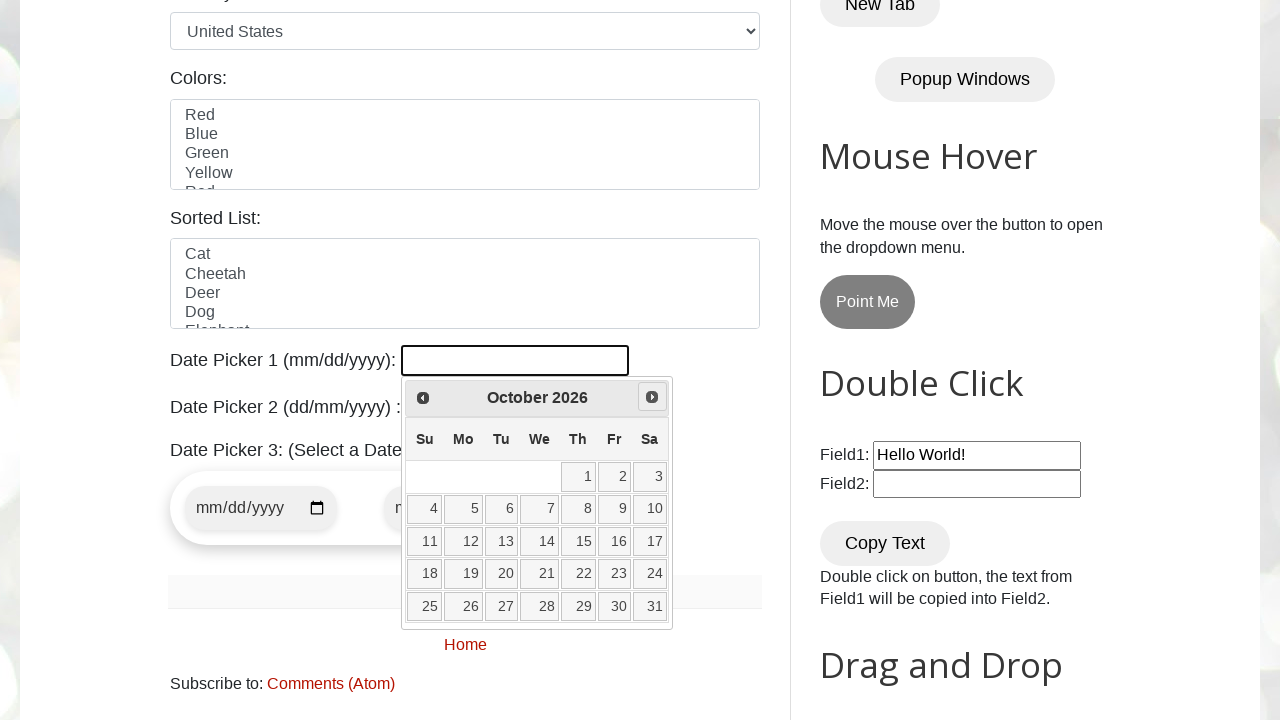

Clicked next button to navigate forward in calendar (target: Sep 2027) at (652, 397) on xpath=//span[@class='ui-icon ui-icon-circle-triangle-e']
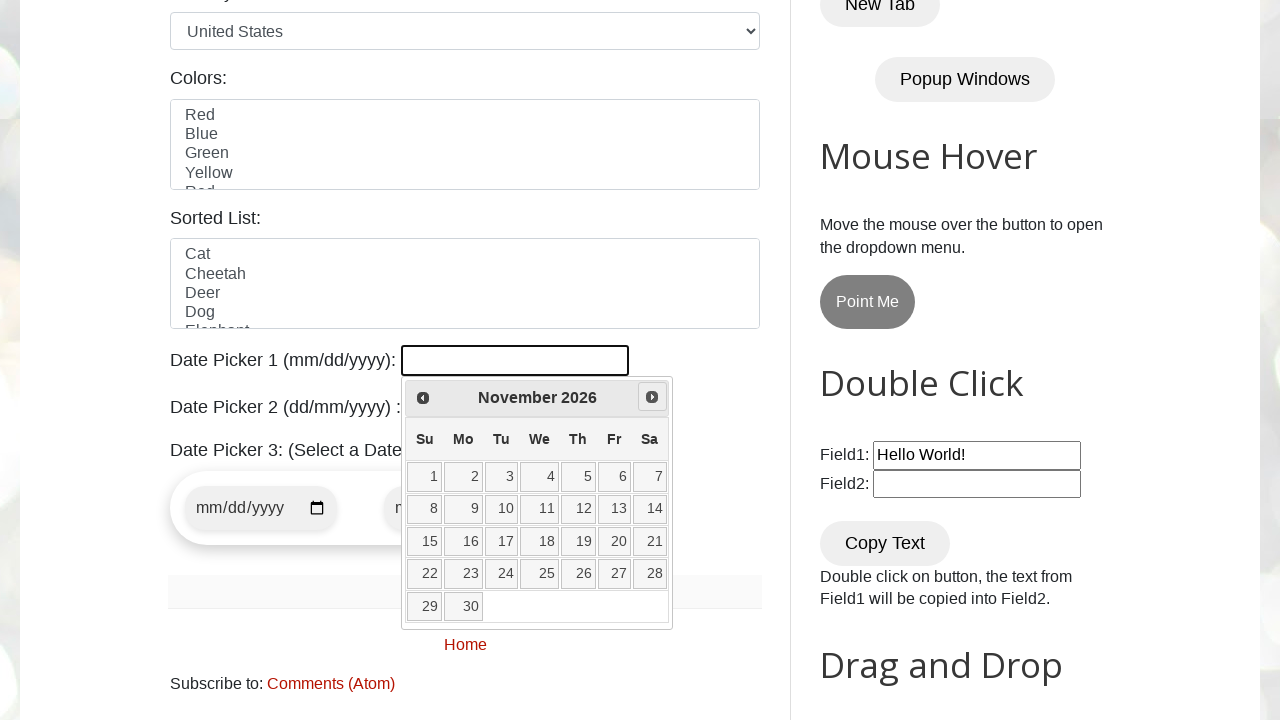

Retrieved current calendar display: November 2026
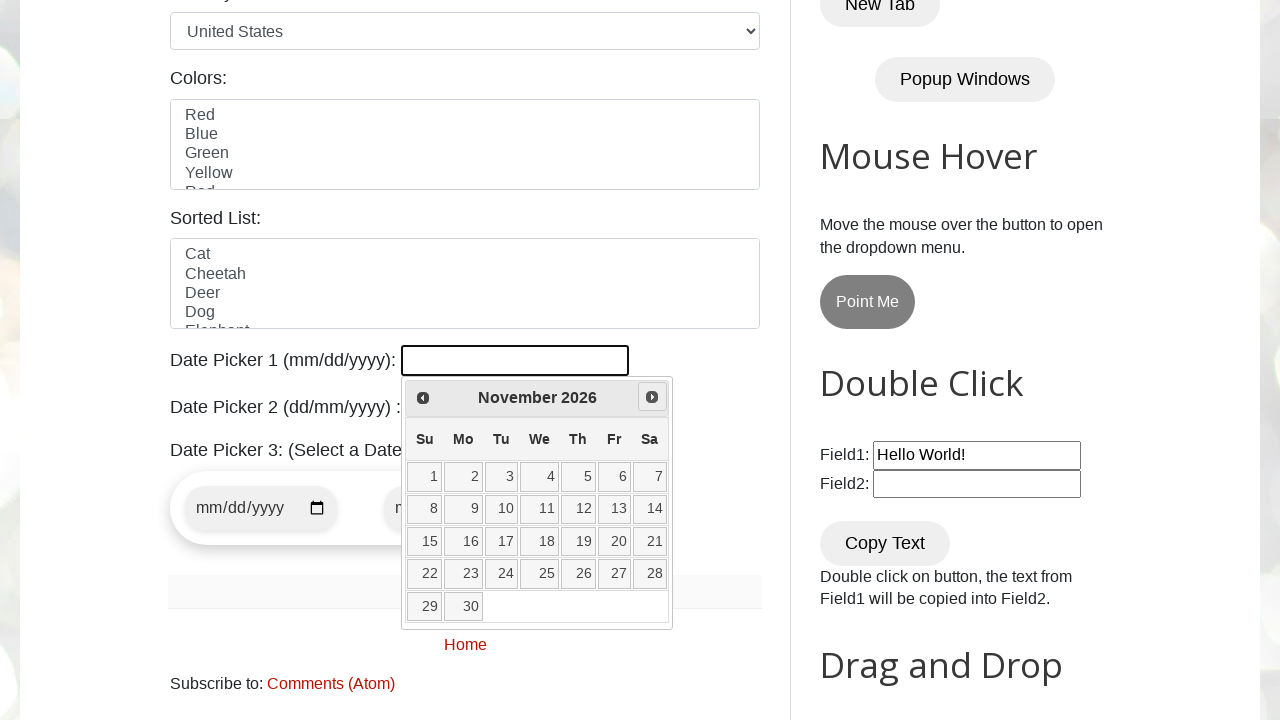

Clicked next button to navigate forward in calendar (target: Sep 2027) at (652, 397) on xpath=//span[@class='ui-icon ui-icon-circle-triangle-e']
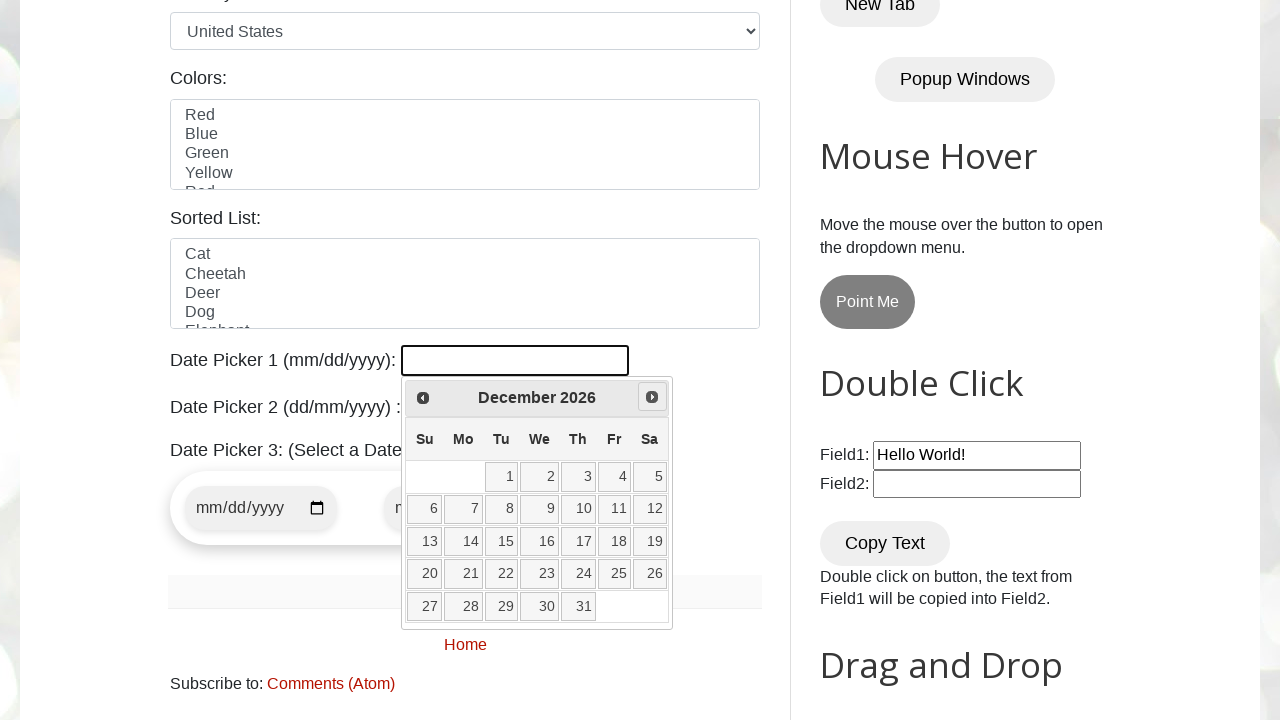

Retrieved current calendar display: December 2026
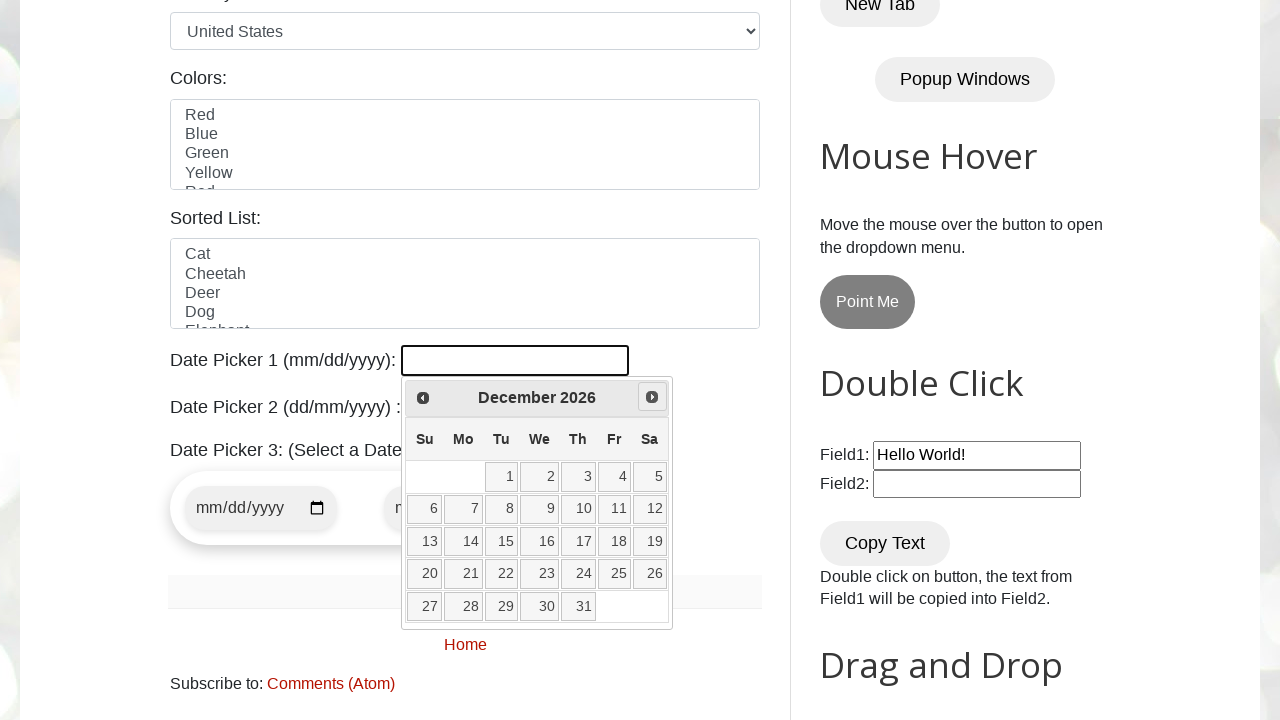

Clicked next button to navigate forward in calendar (target: Sep 2027) at (652, 397) on xpath=//span[@class='ui-icon ui-icon-circle-triangle-e']
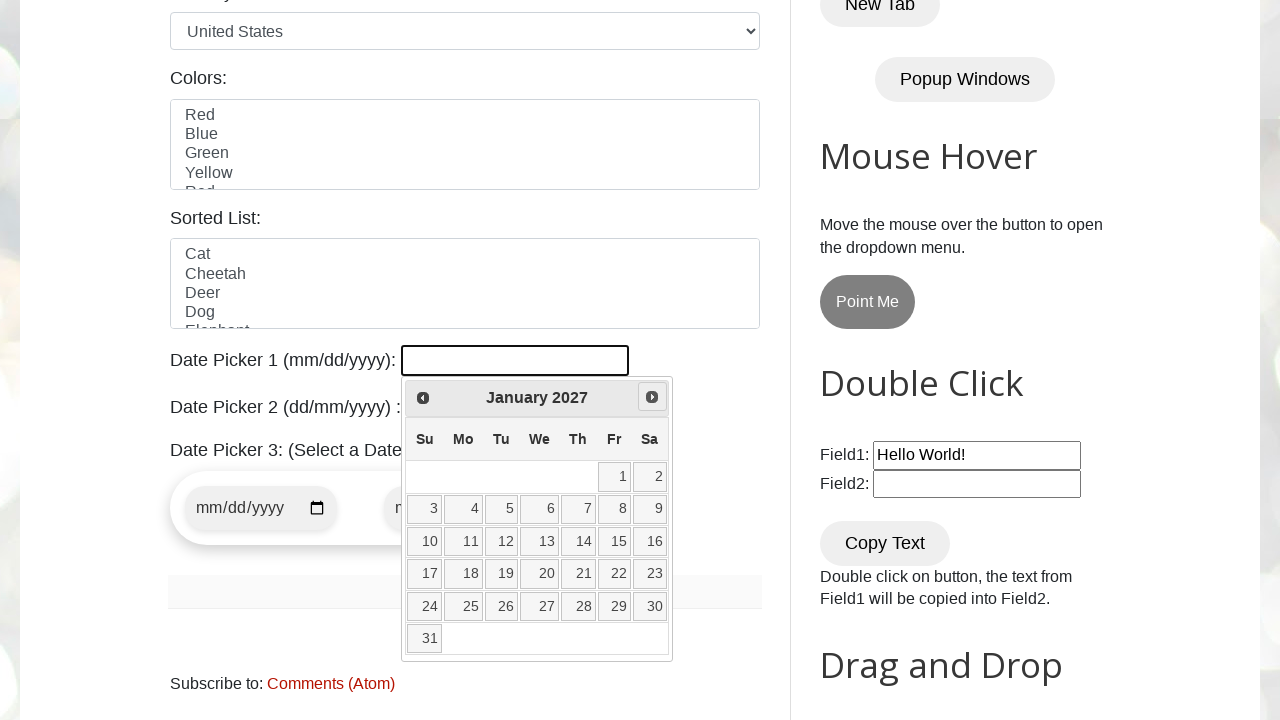

Retrieved current calendar display: January 2027
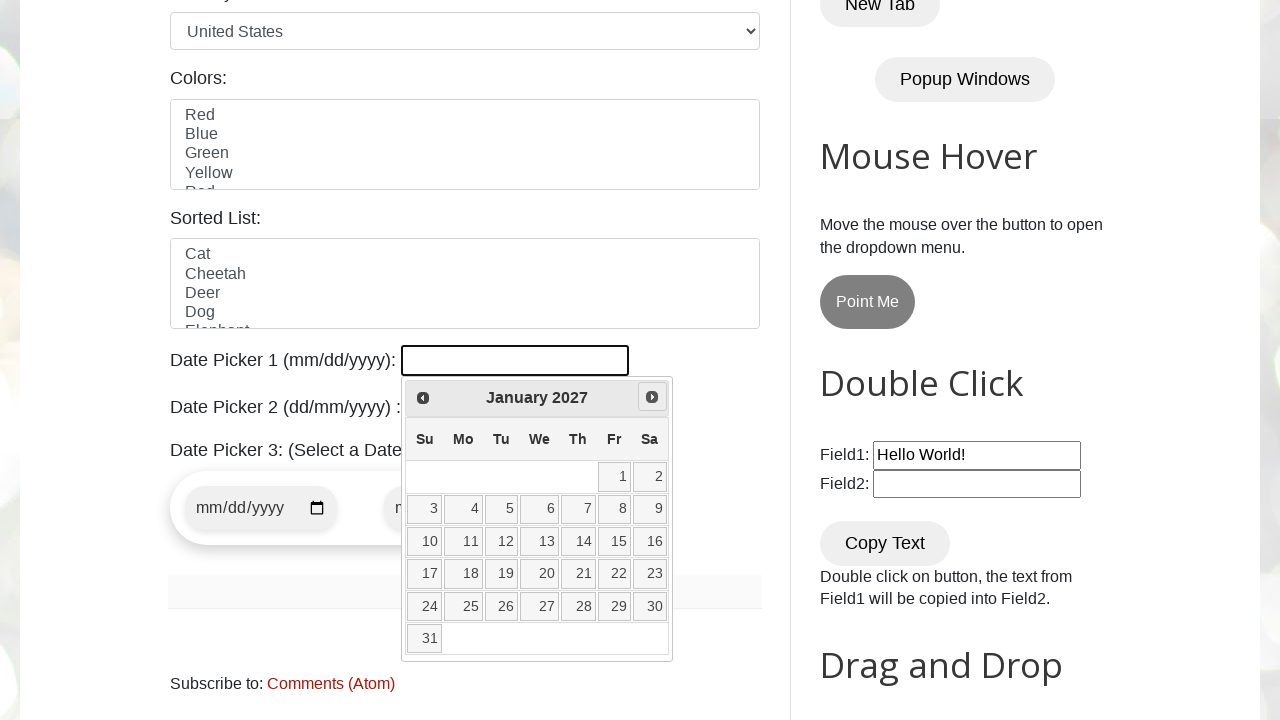

Clicked next button to navigate forward in calendar (target: Sep 2027) at (652, 397) on xpath=//span[@class='ui-icon ui-icon-circle-triangle-e']
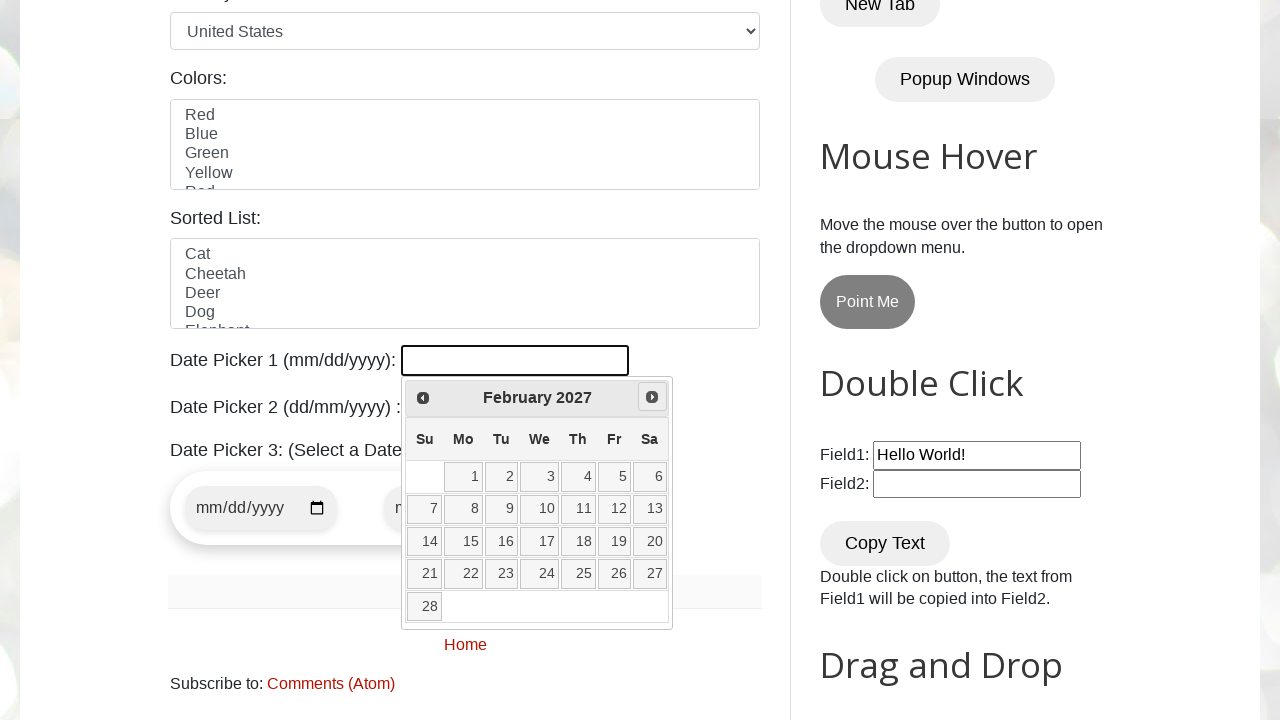

Retrieved current calendar display: February 2027
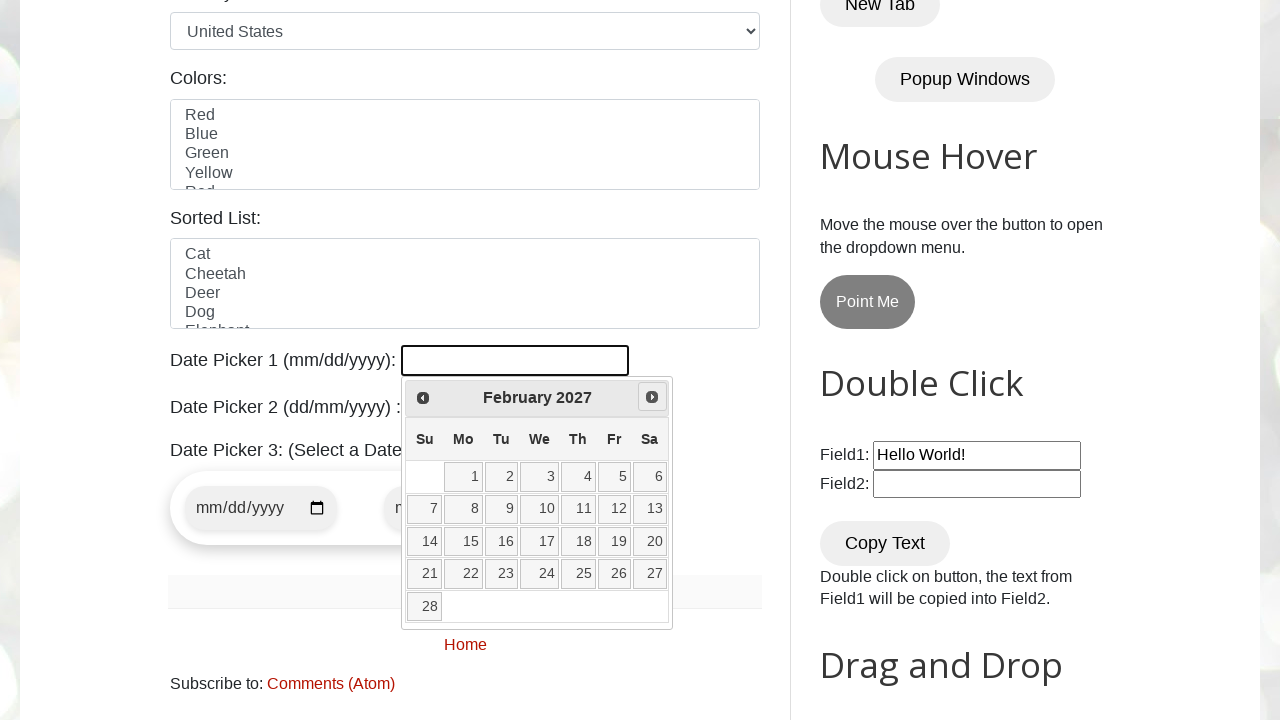

Clicked next button to navigate forward in calendar (target: Sep 2027) at (652, 397) on xpath=//span[@class='ui-icon ui-icon-circle-triangle-e']
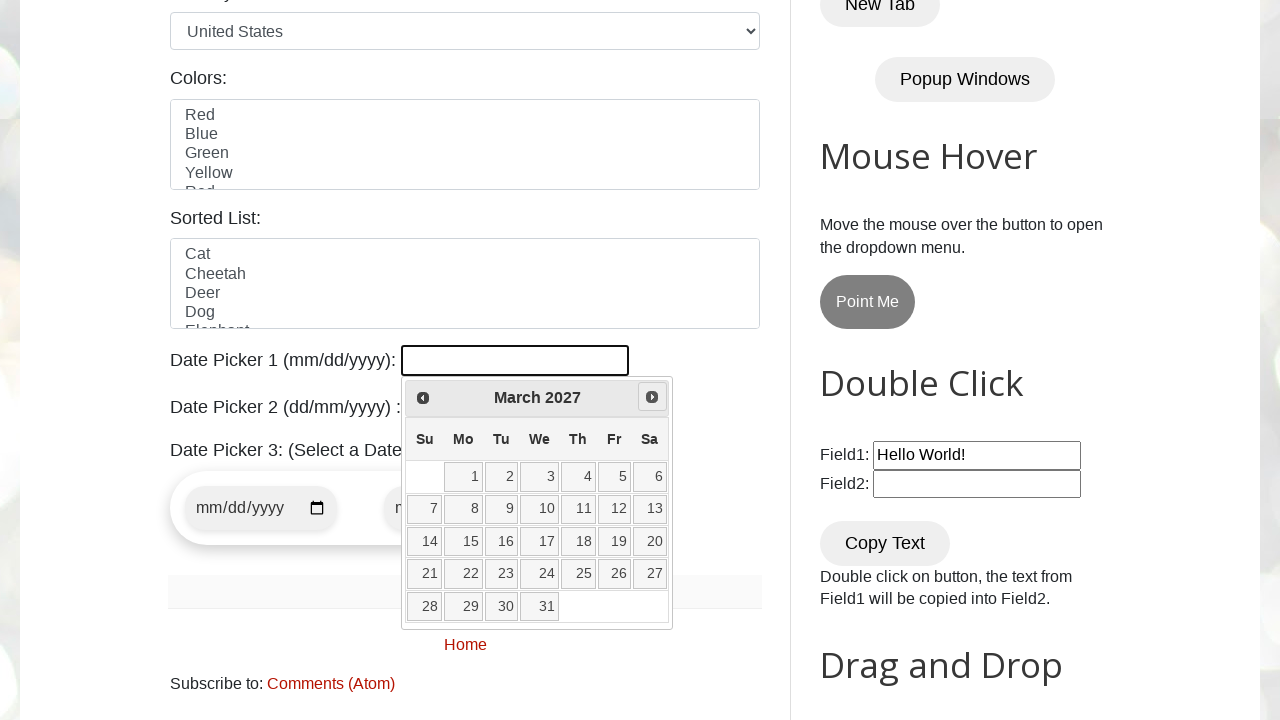

Retrieved current calendar display: March 2027
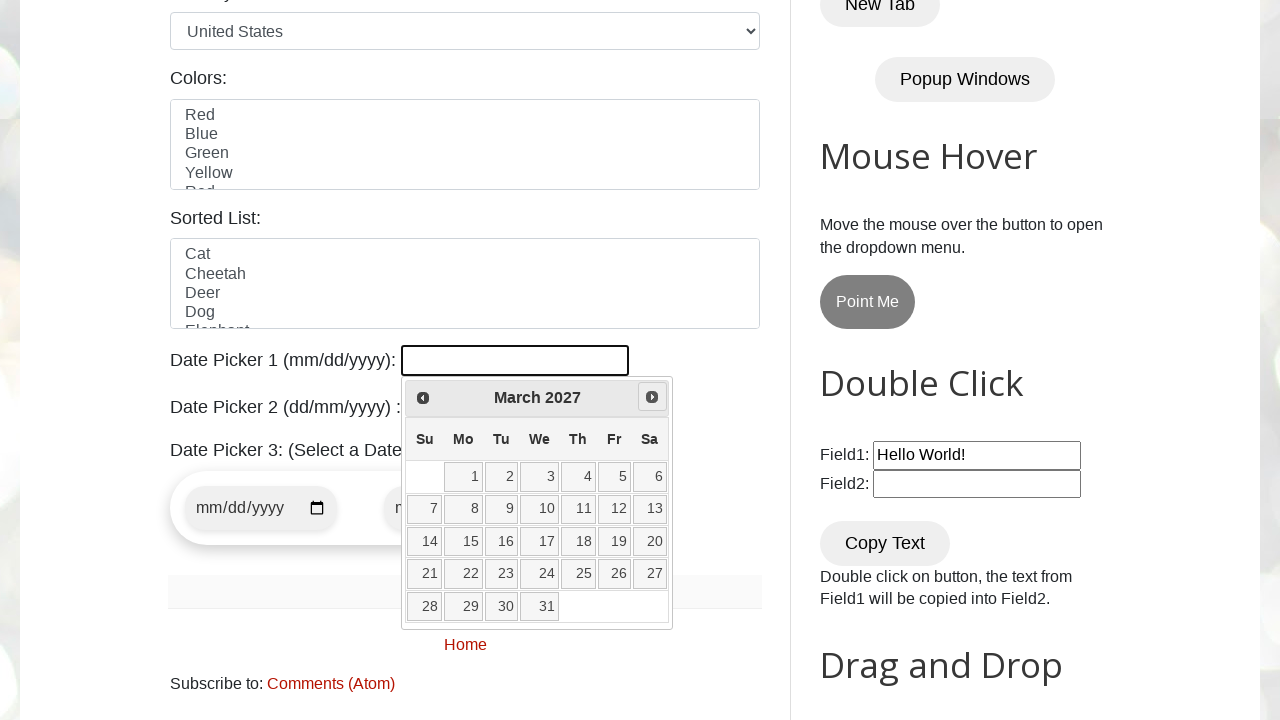

Clicked next button to navigate forward in calendar (target: Sep 2027) at (652, 397) on xpath=//span[@class='ui-icon ui-icon-circle-triangle-e']
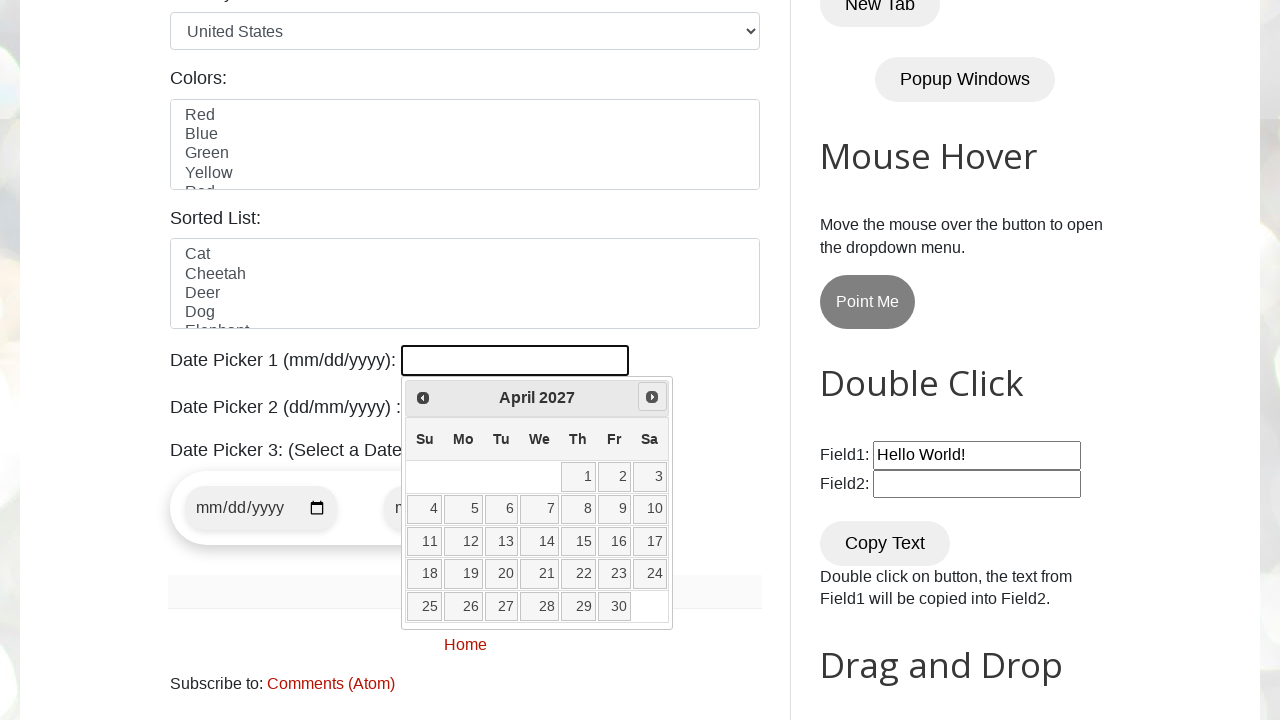

Retrieved current calendar display: April 2027
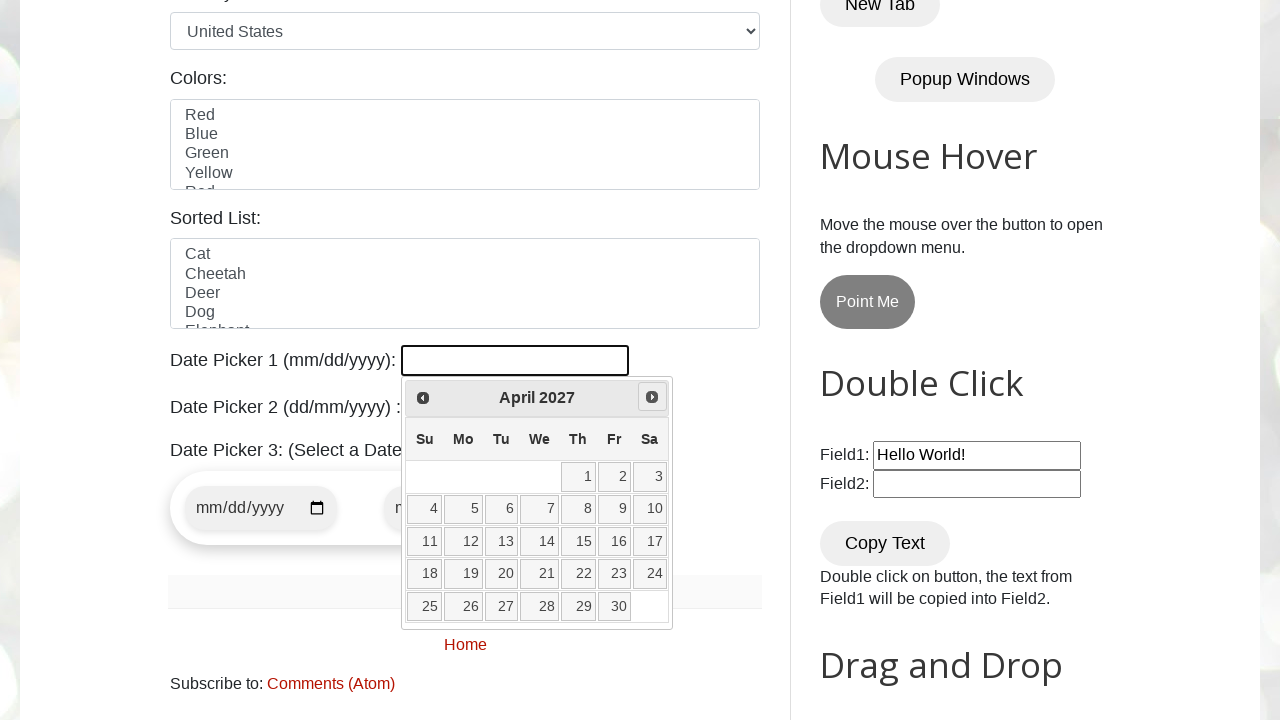

Clicked next button to navigate forward in calendar (target: Sep 2027) at (652, 397) on xpath=//span[@class='ui-icon ui-icon-circle-triangle-e']
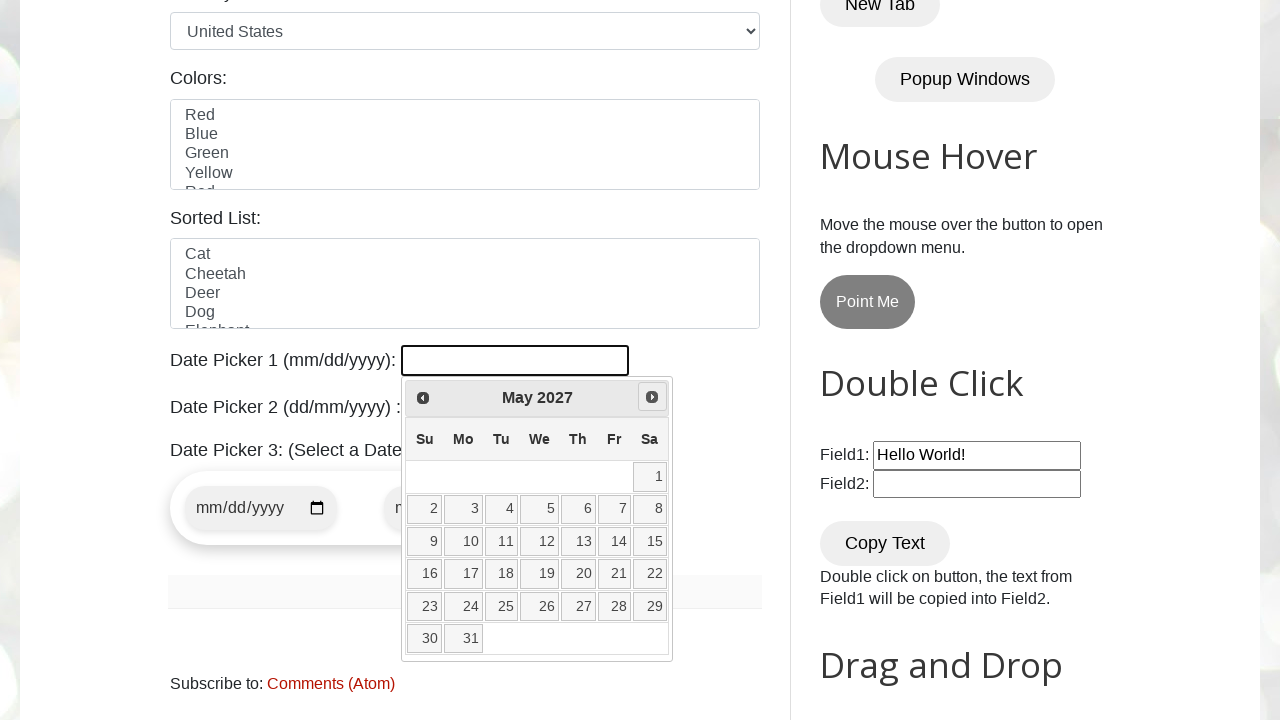

Retrieved current calendar display: May 2027
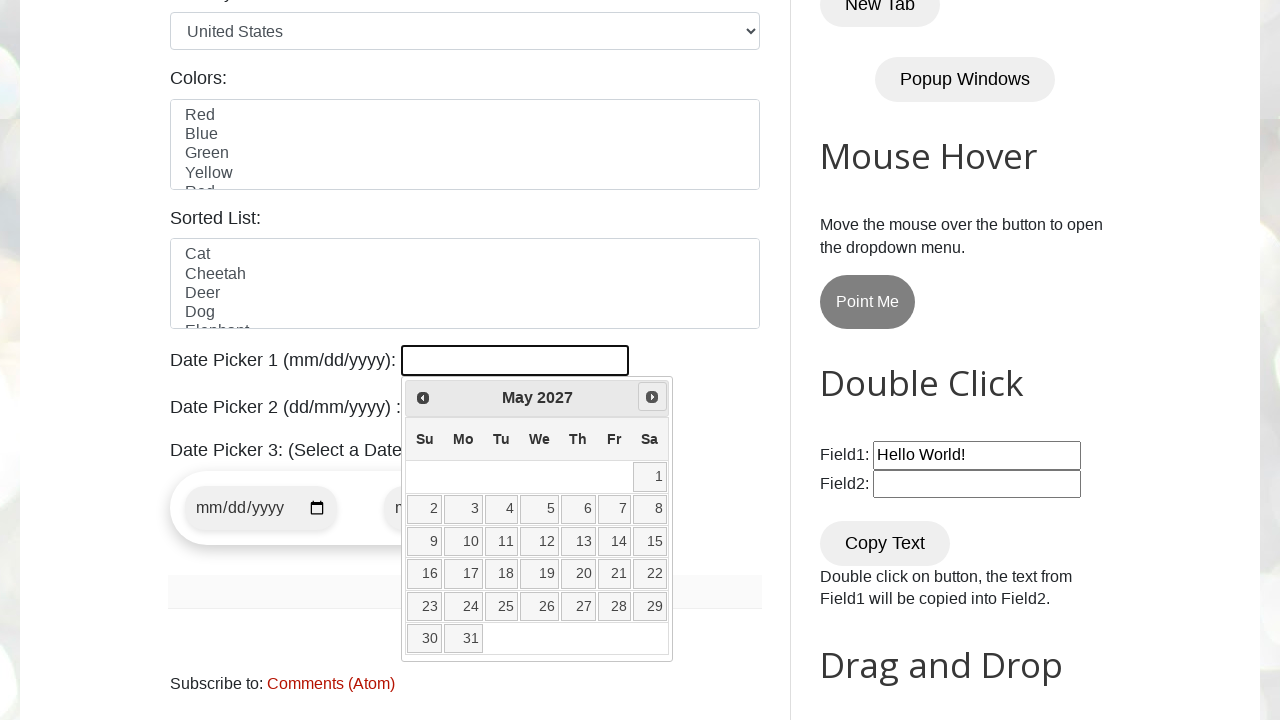

Clicked next button to navigate forward in calendar (target: Sep 2027) at (652, 397) on xpath=//span[@class='ui-icon ui-icon-circle-triangle-e']
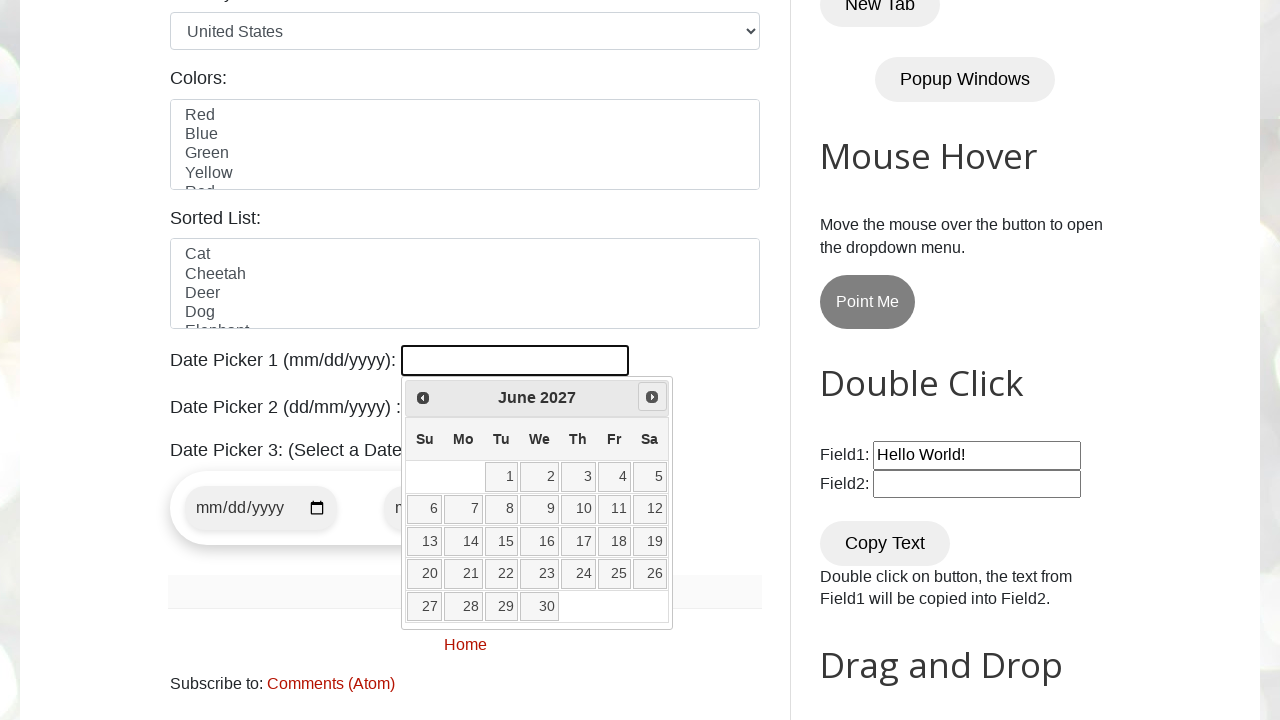

Retrieved current calendar display: June 2027
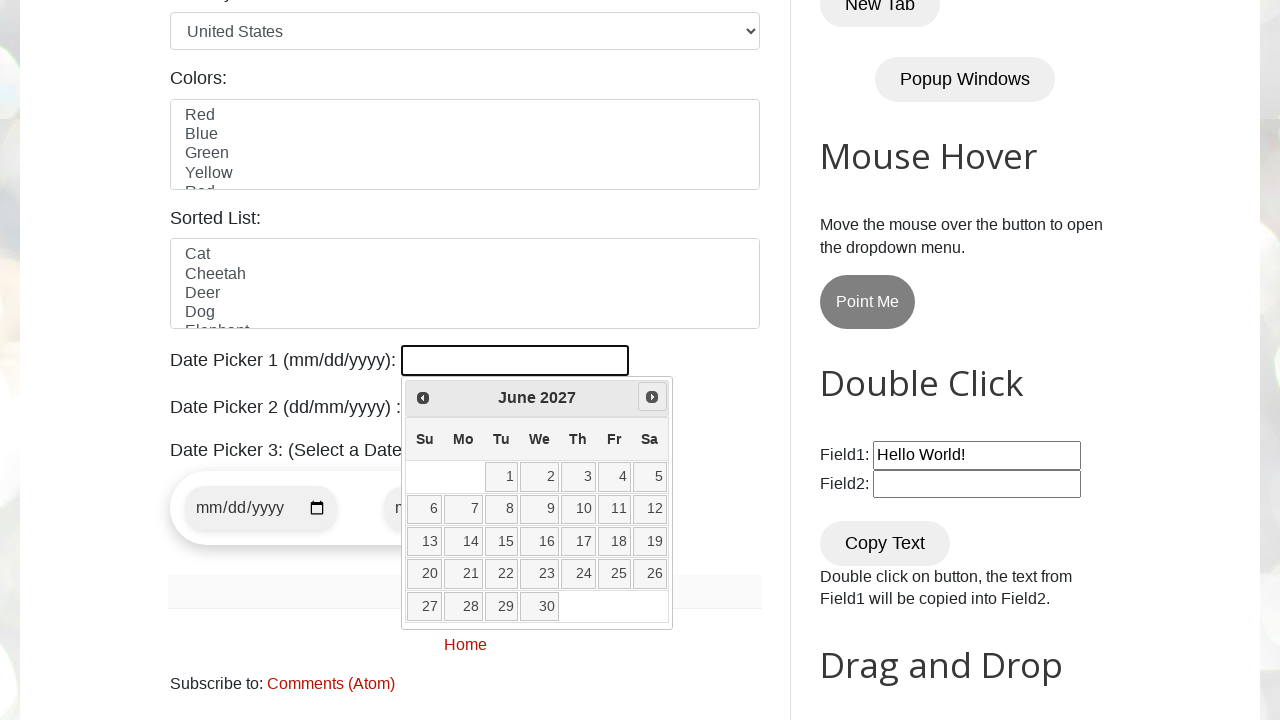

Clicked next button to navigate forward in calendar (target: Sep 2027) at (652, 397) on xpath=//span[@class='ui-icon ui-icon-circle-triangle-e']
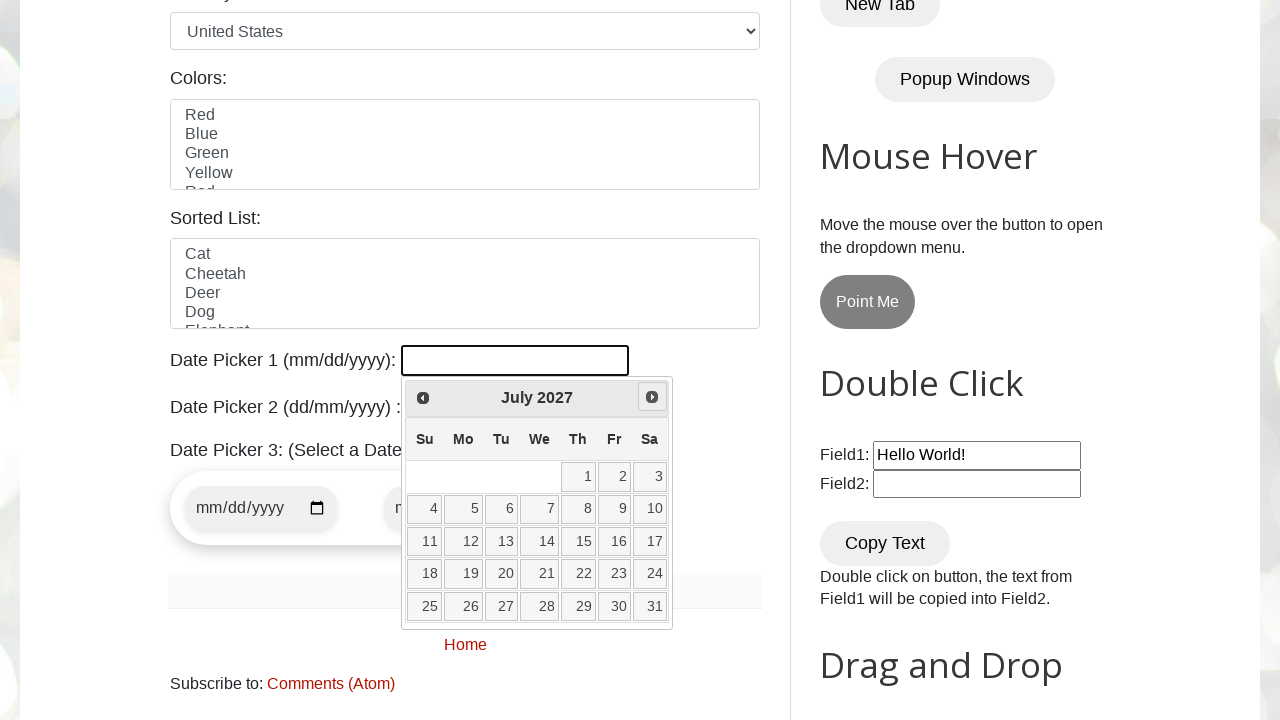

Retrieved current calendar display: July 2027
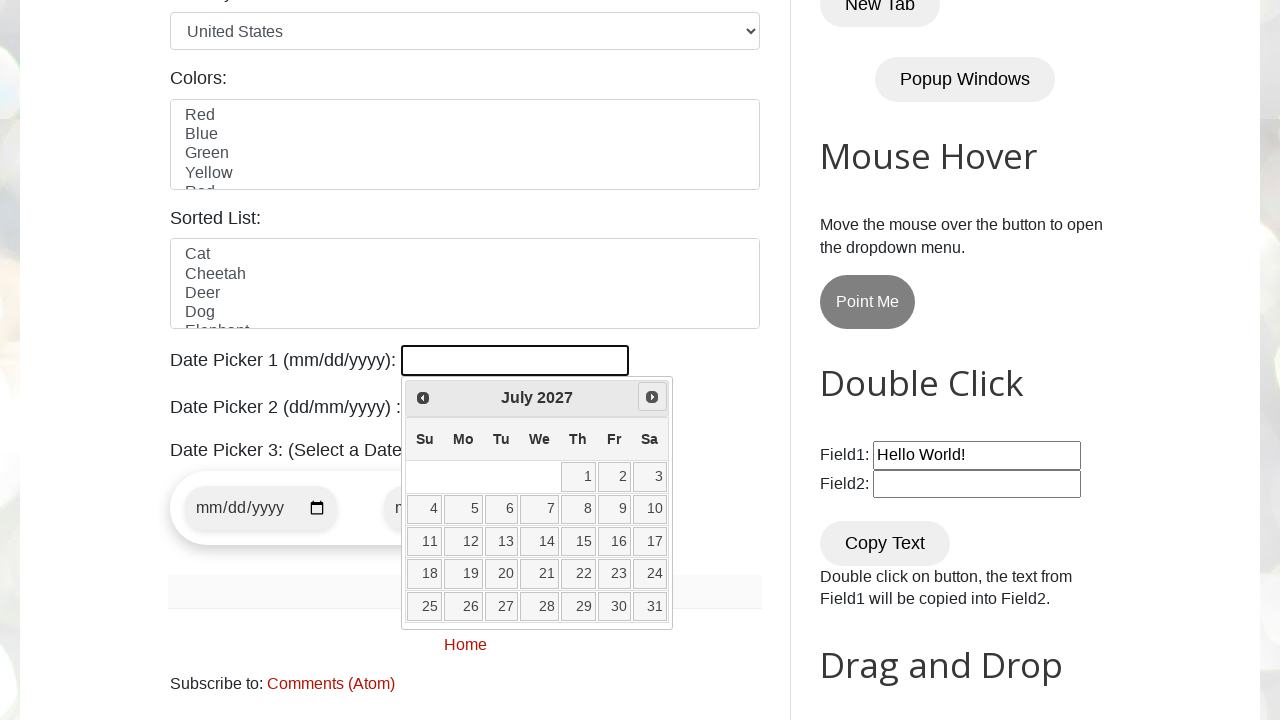

Clicked next button to navigate forward in calendar (target: Sep 2027) at (652, 397) on xpath=//span[@class='ui-icon ui-icon-circle-triangle-e']
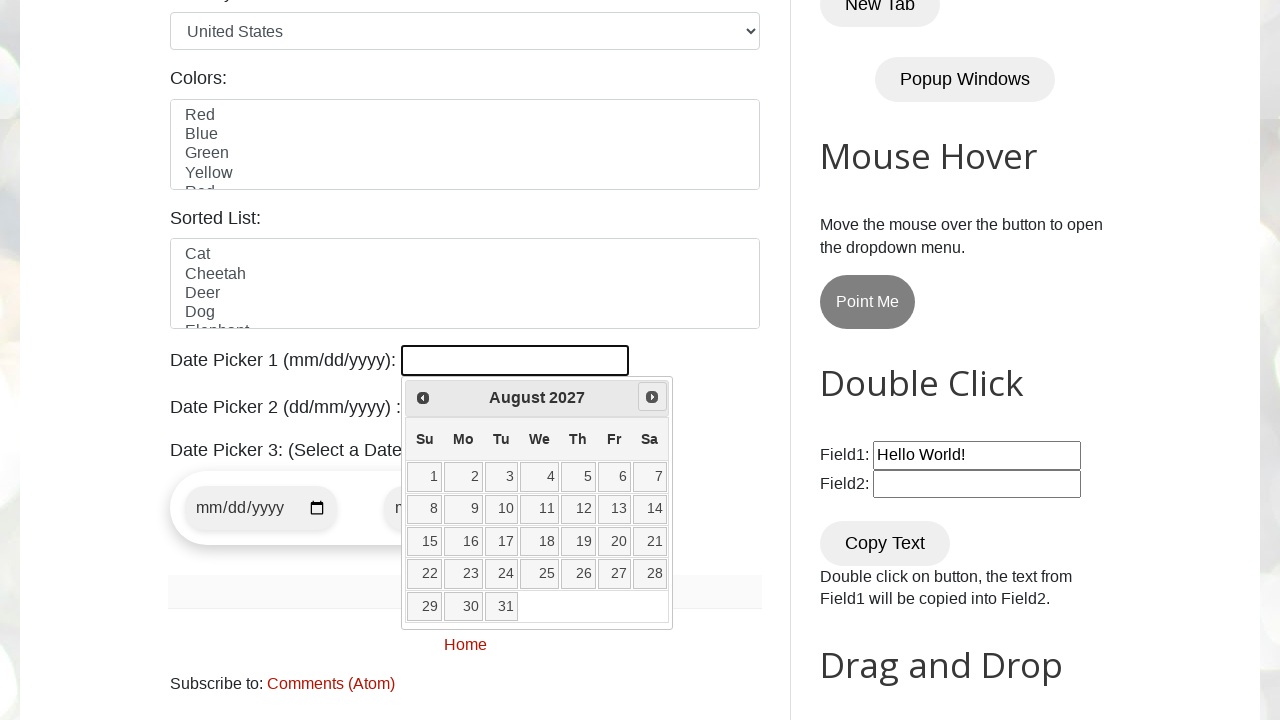

Retrieved current calendar display: August 2027
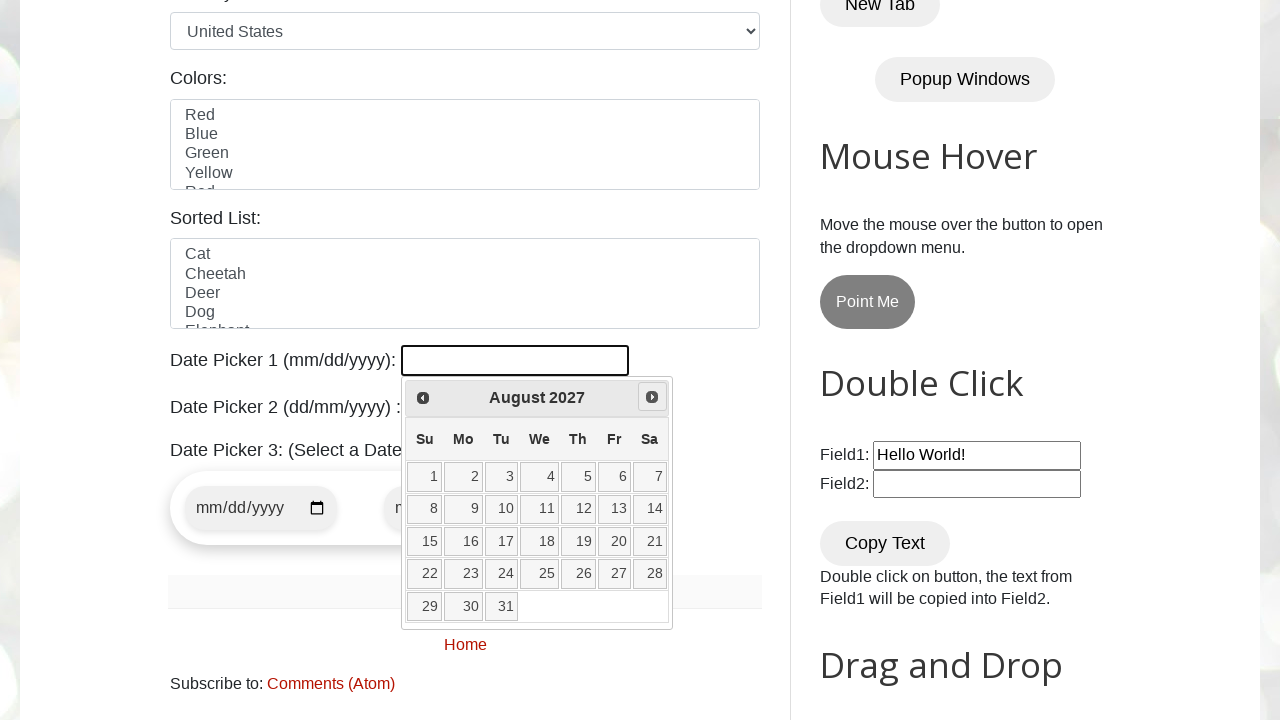

Clicked next button to navigate forward in calendar (target: Sep 2027) at (652, 397) on xpath=//span[@class='ui-icon ui-icon-circle-triangle-e']
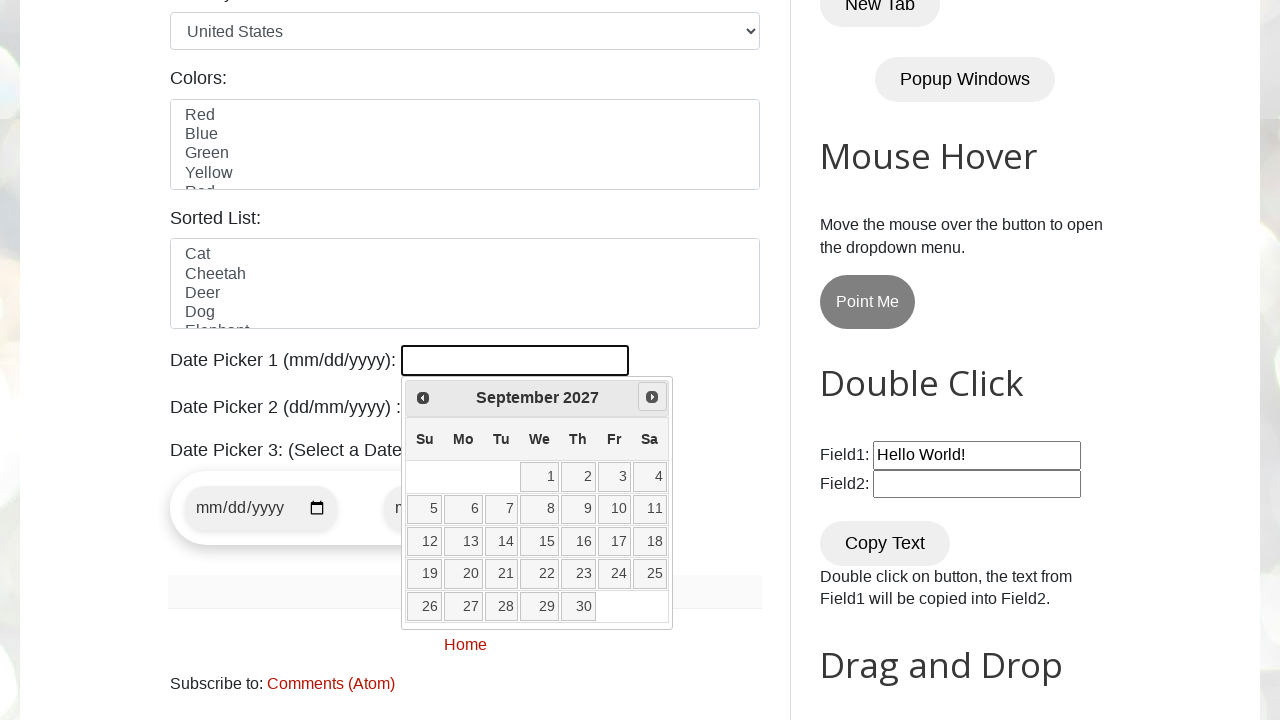

Retrieved current calendar display: September 2027
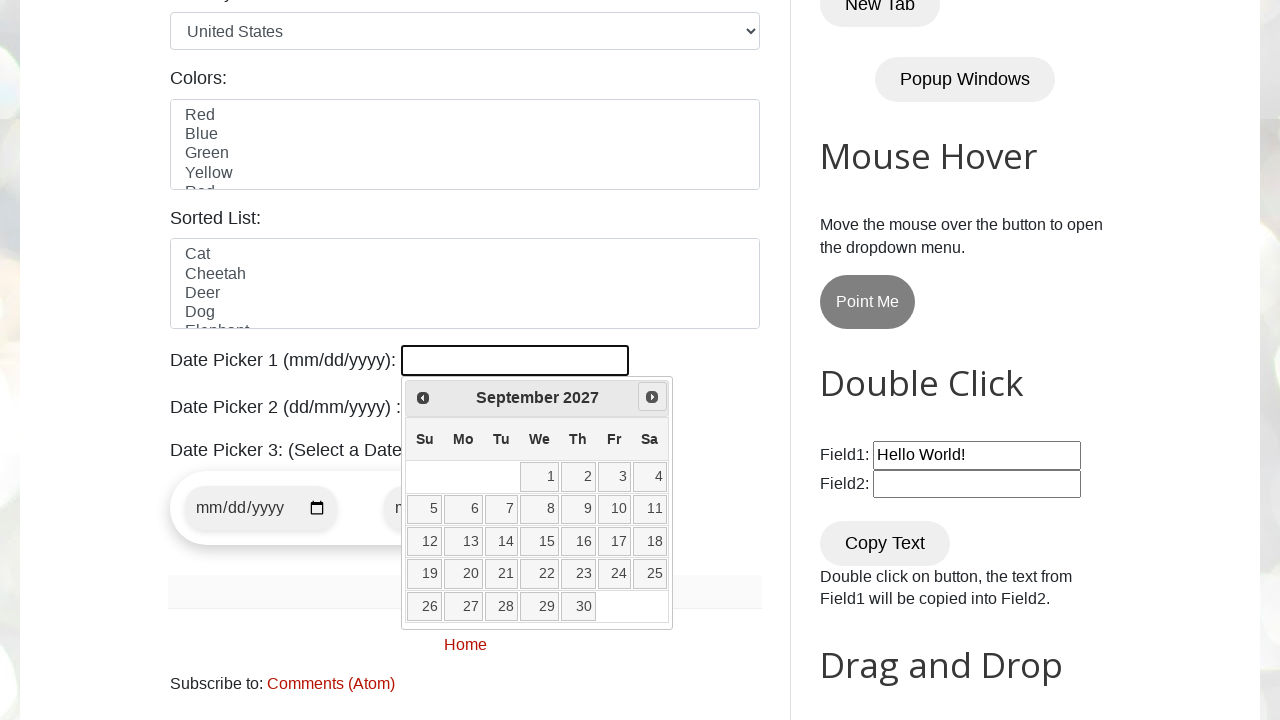

Selected date 2 in Sep 2027 at (578, 477) on xpath=//table[@class='ui-datepicker-calendar']//tr//td//a >> nth=1
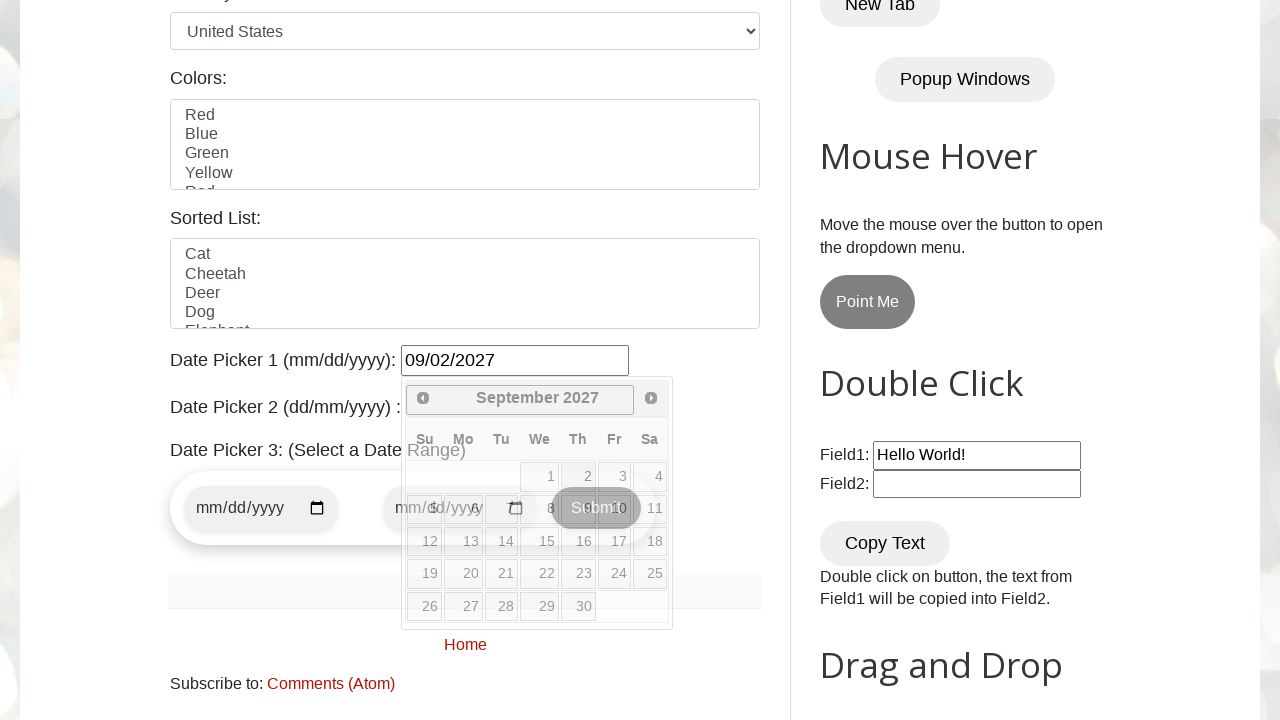

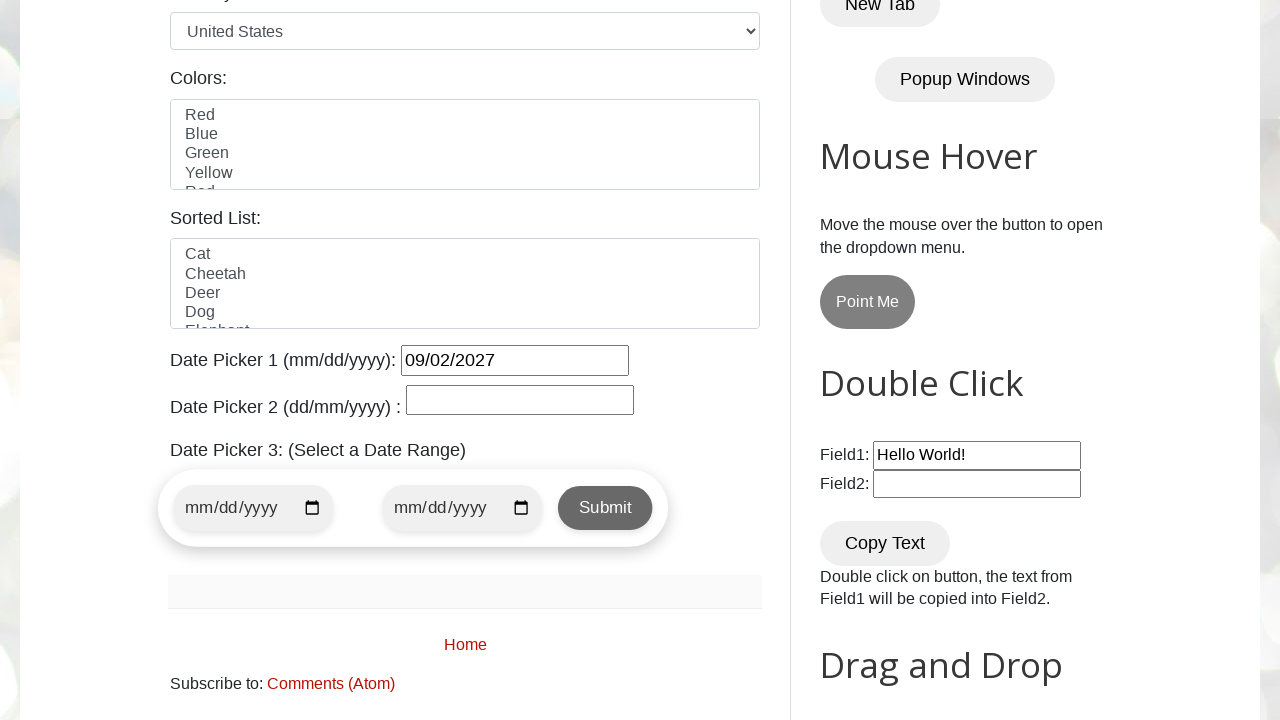